Tests the footer product navigation links including Features, Enterprise, Copilot, Security, and other product pages

Starting URL: http://github.com/features/actions

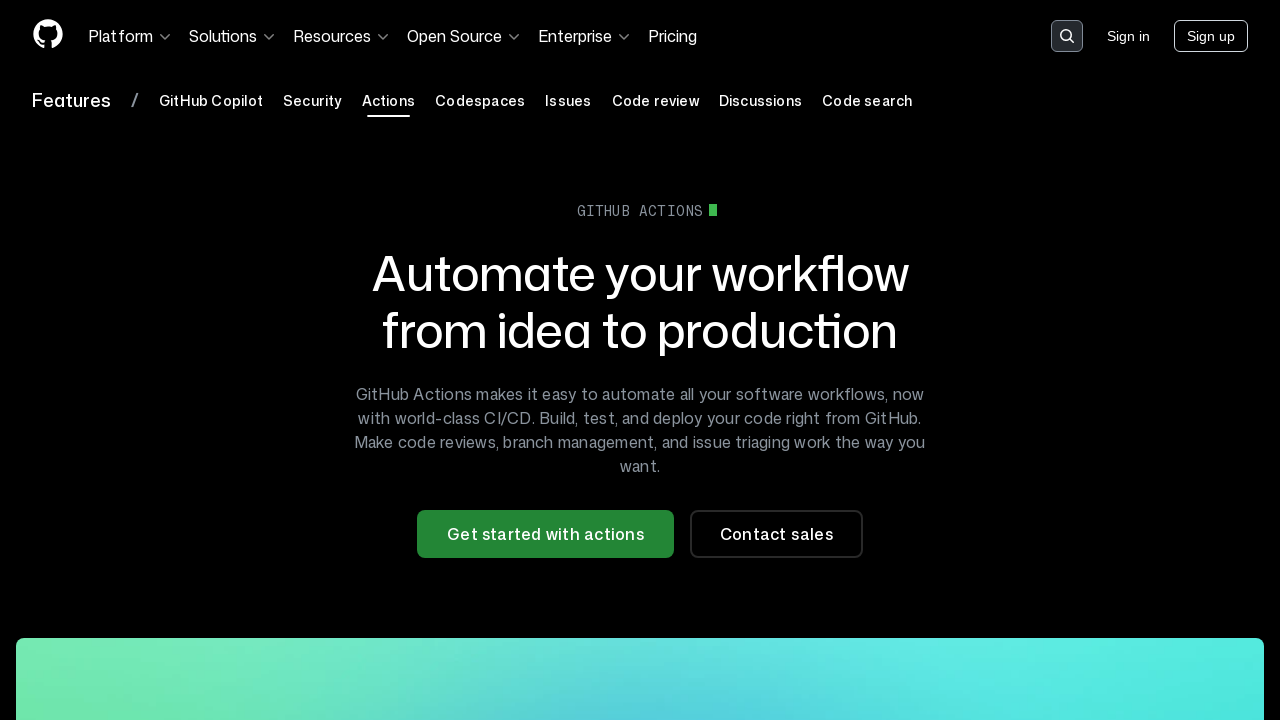

Scrolled footer link into view: /html/body/div[1]/footer/div[1]/div/nav[1]/ul/li[1]/a
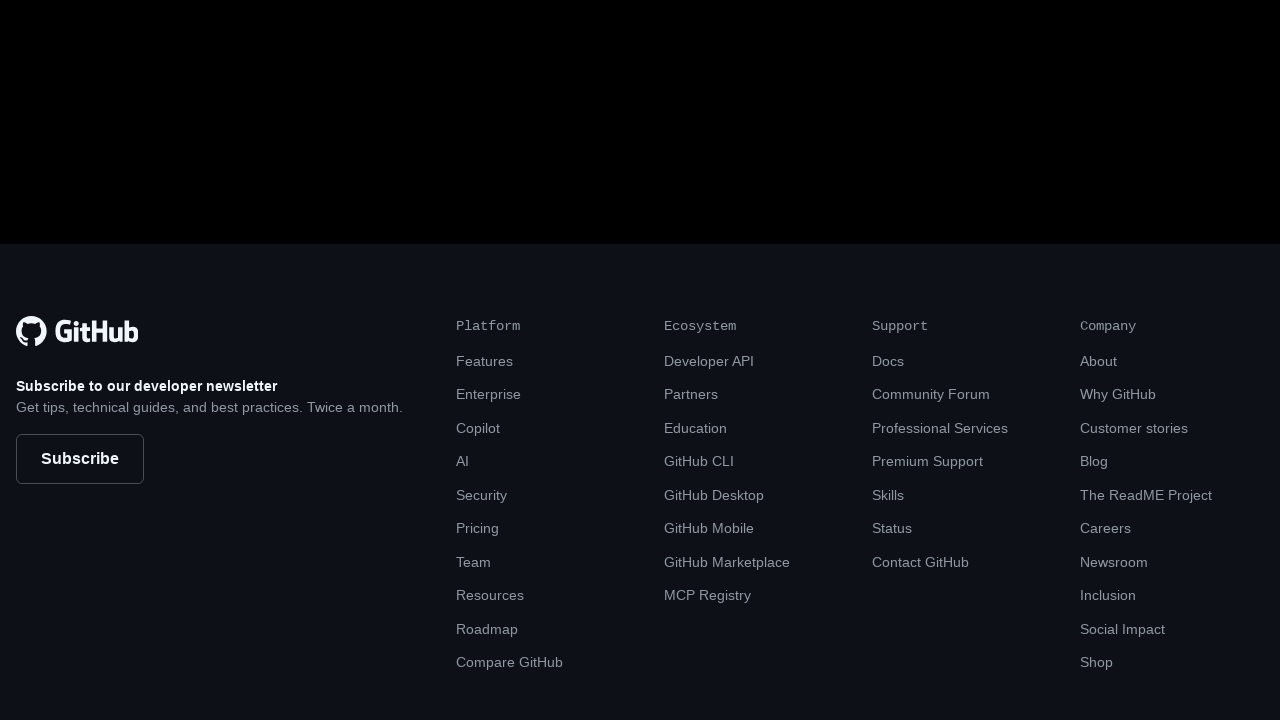

Waited 1000ms for element visibility
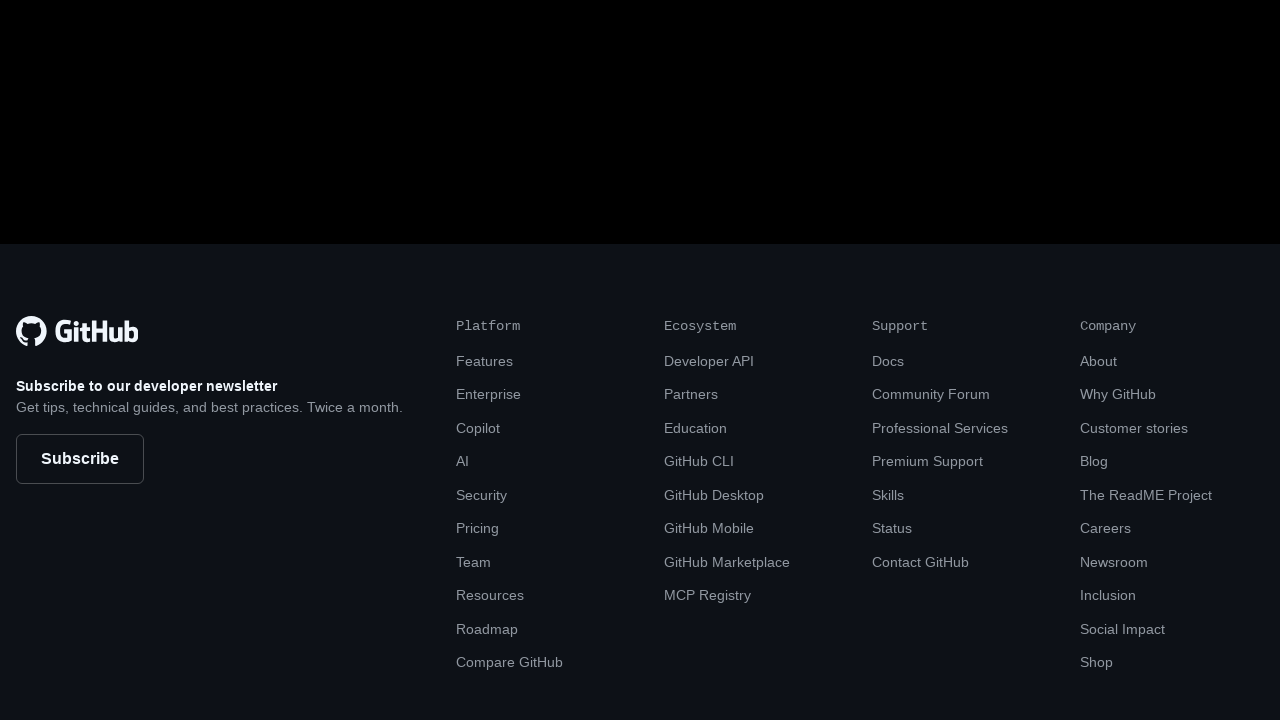

Clicked footer product link: /html/body/div[1]/footer/div[1]/div/nav[1]/ul/li[1]/a at (484, 361) on xpath=/html/body/div[1]/footer/div[1]/div/nav[1]/ul/li[1]/a
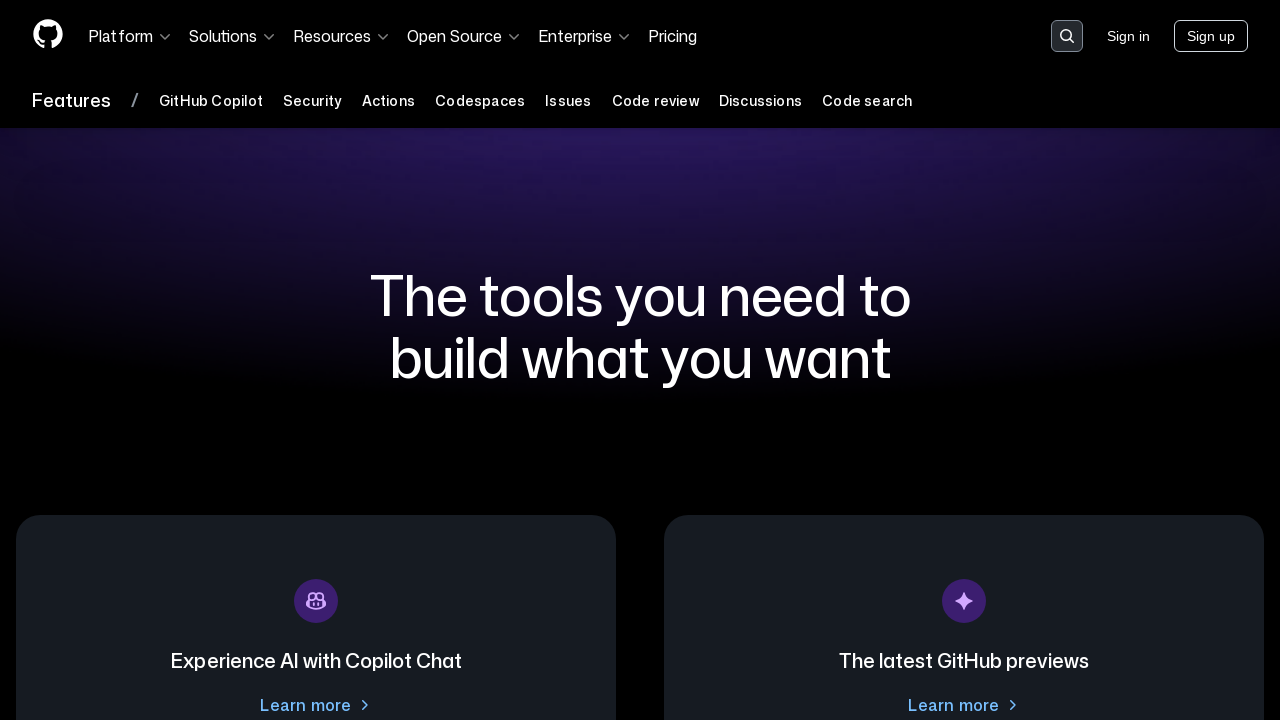

Waited 1000ms for page navigation
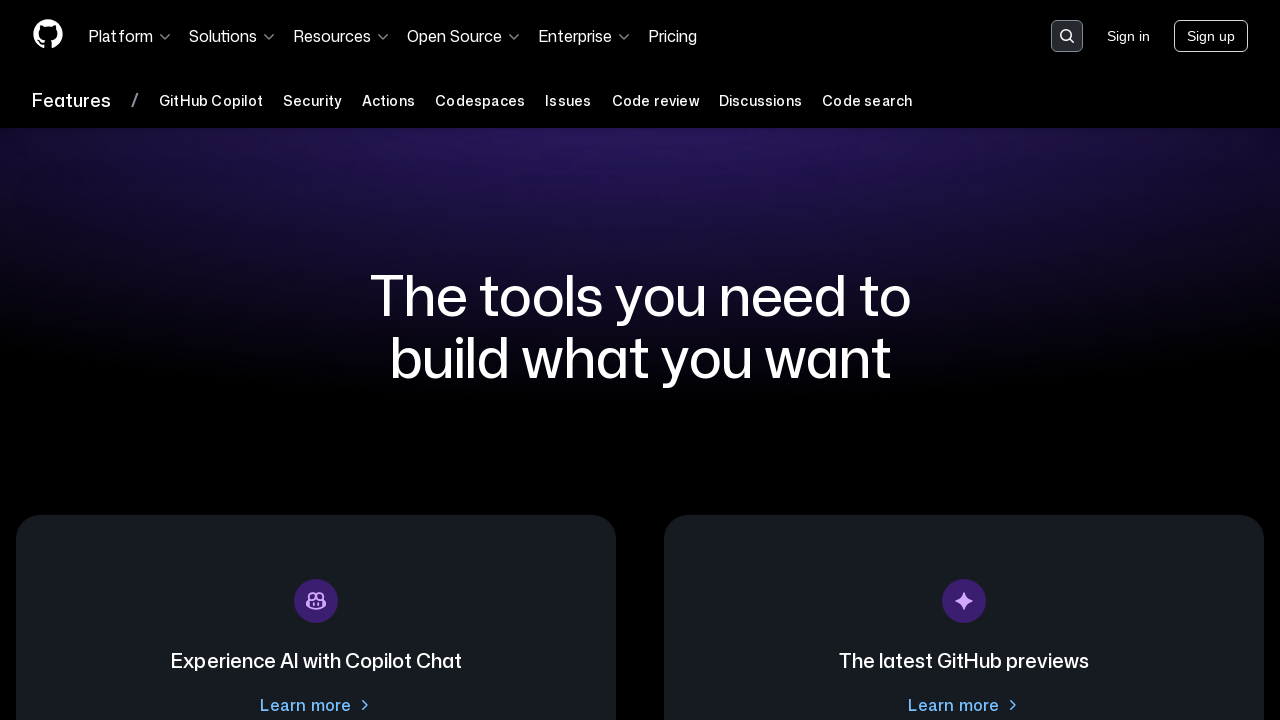

Navigated back to features page
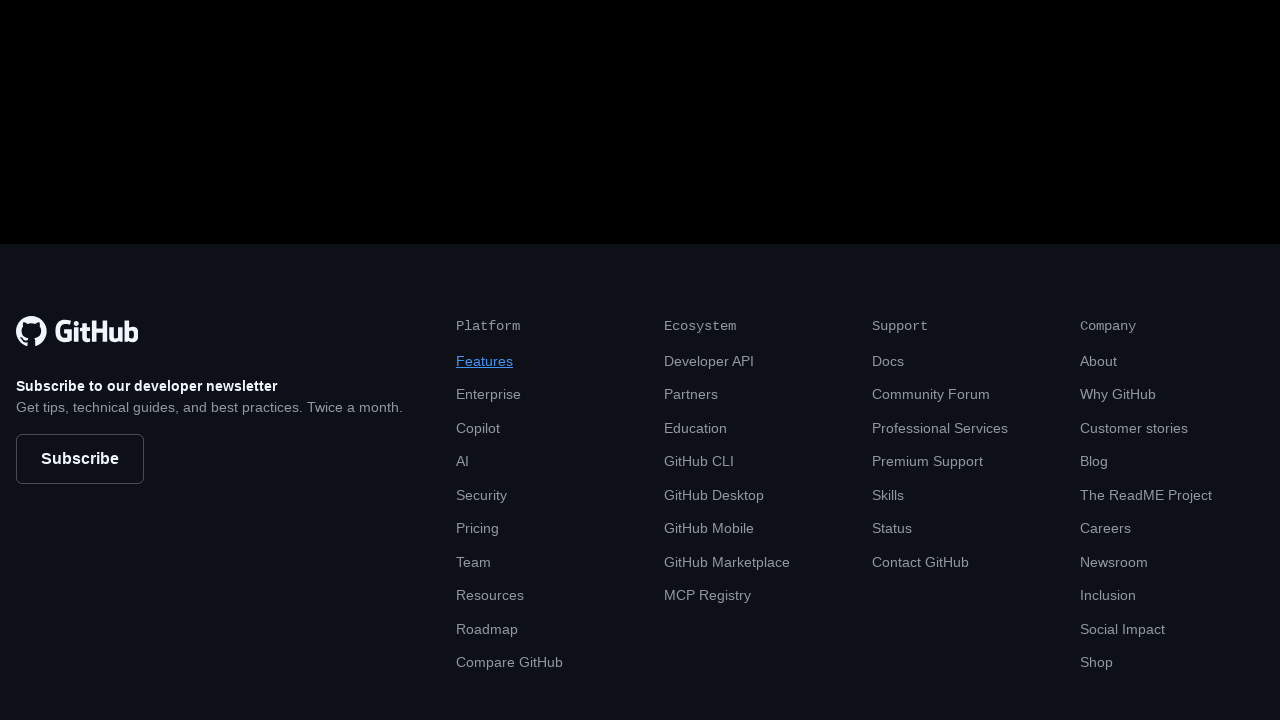

Scrolled footer link into view: /html/body/div[1]/footer/div[1]/div/nav[1]/ul/li[2]/a
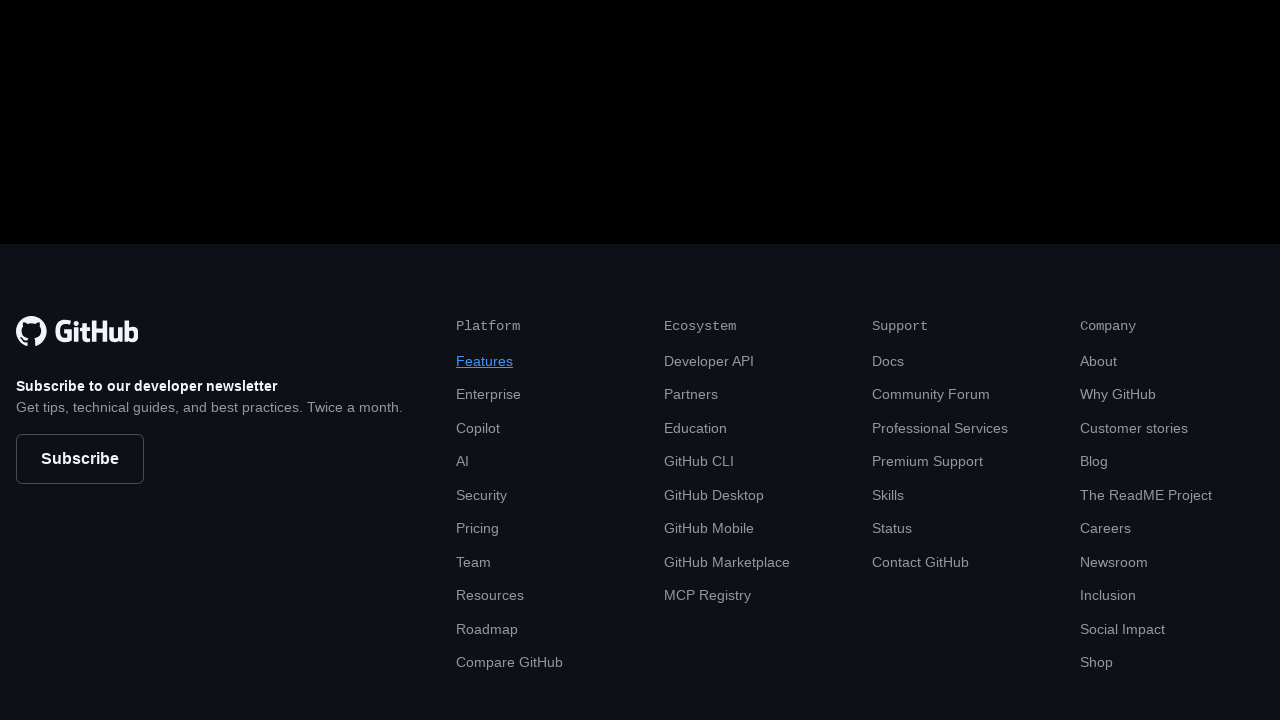

Waited 1000ms for element visibility
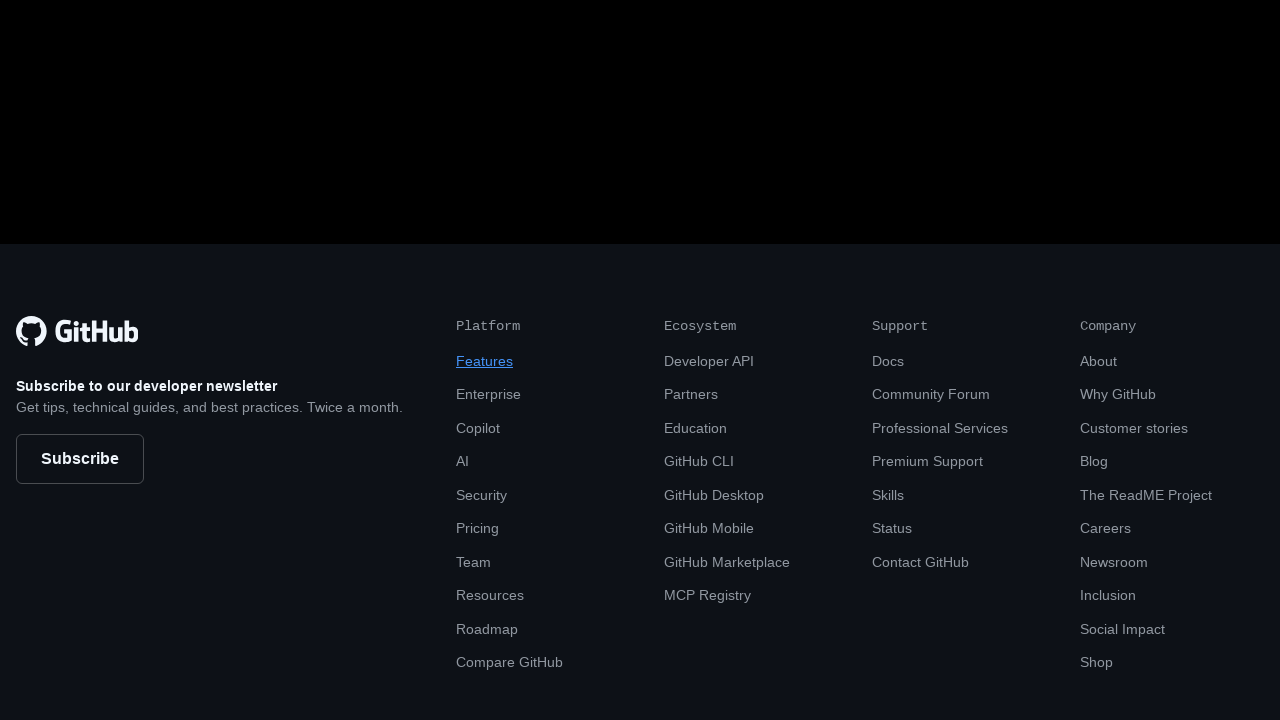

Clicked footer product link: /html/body/div[1]/footer/div[1]/div/nav[1]/ul/li[2]/a at (488, 394) on xpath=/html/body/div[1]/footer/div[1]/div/nav[1]/ul/li[2]/a
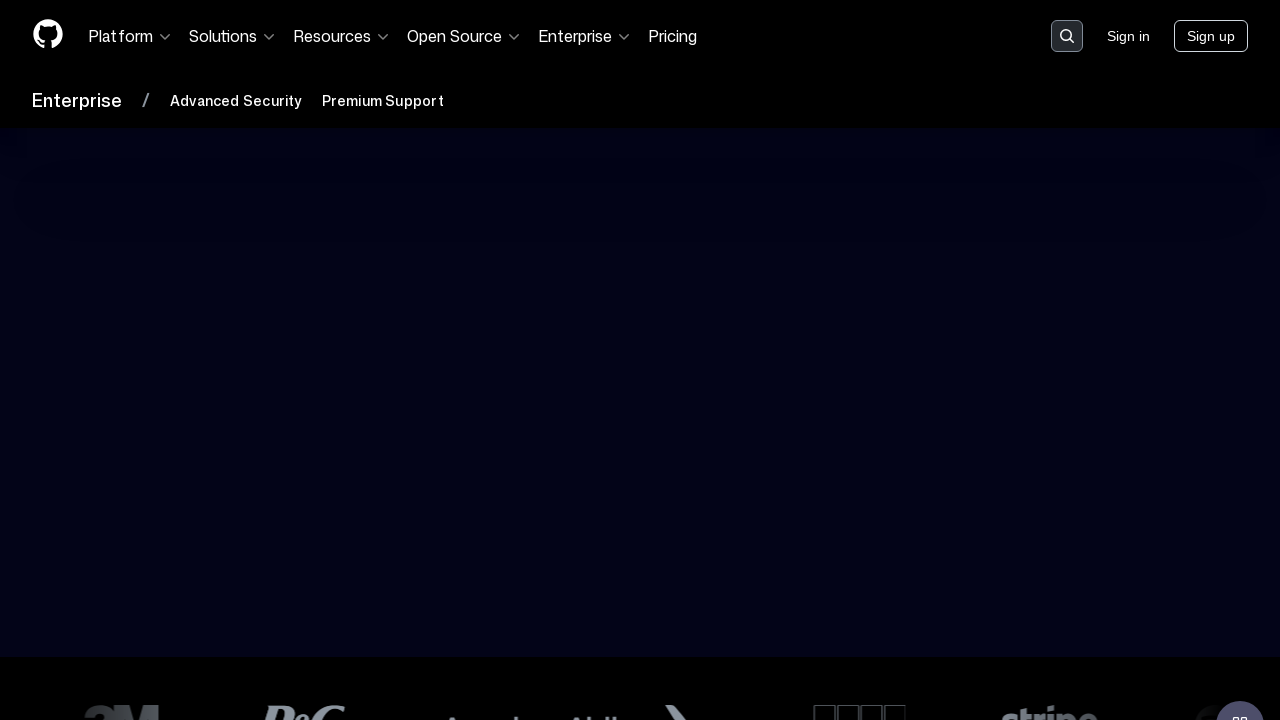

Waited 1000ms for page navigation
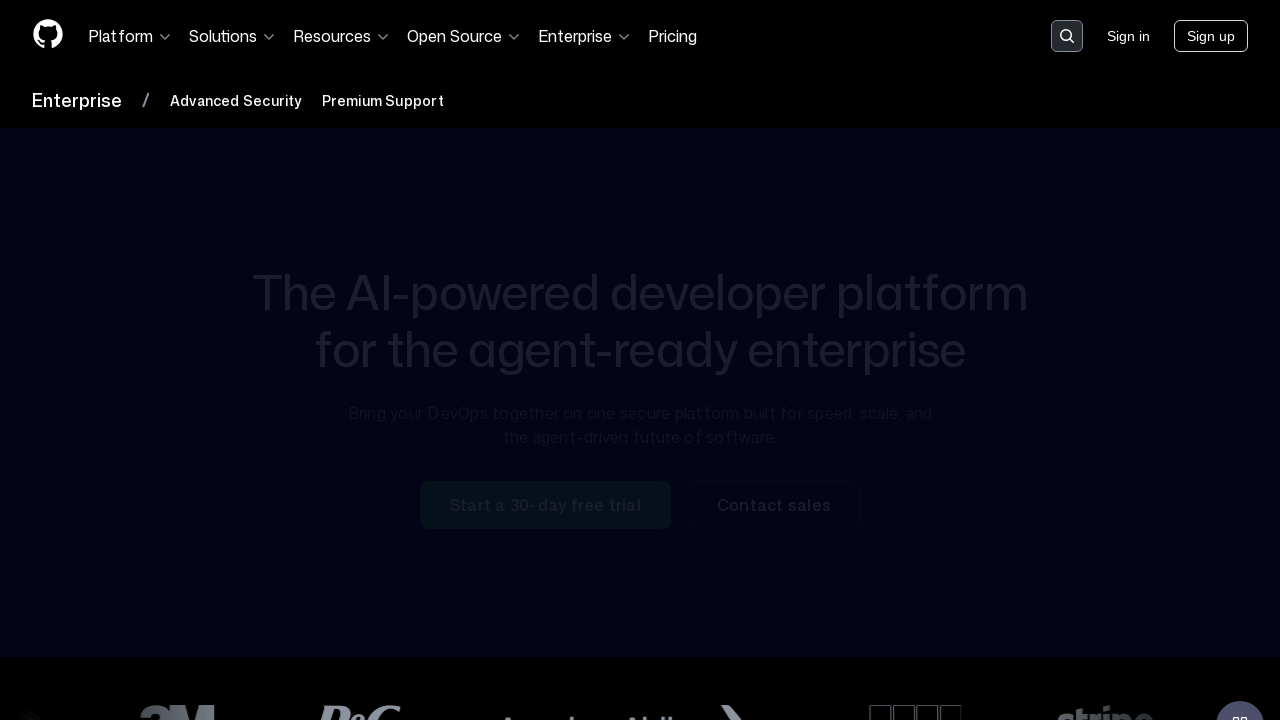

Navigated back to features page
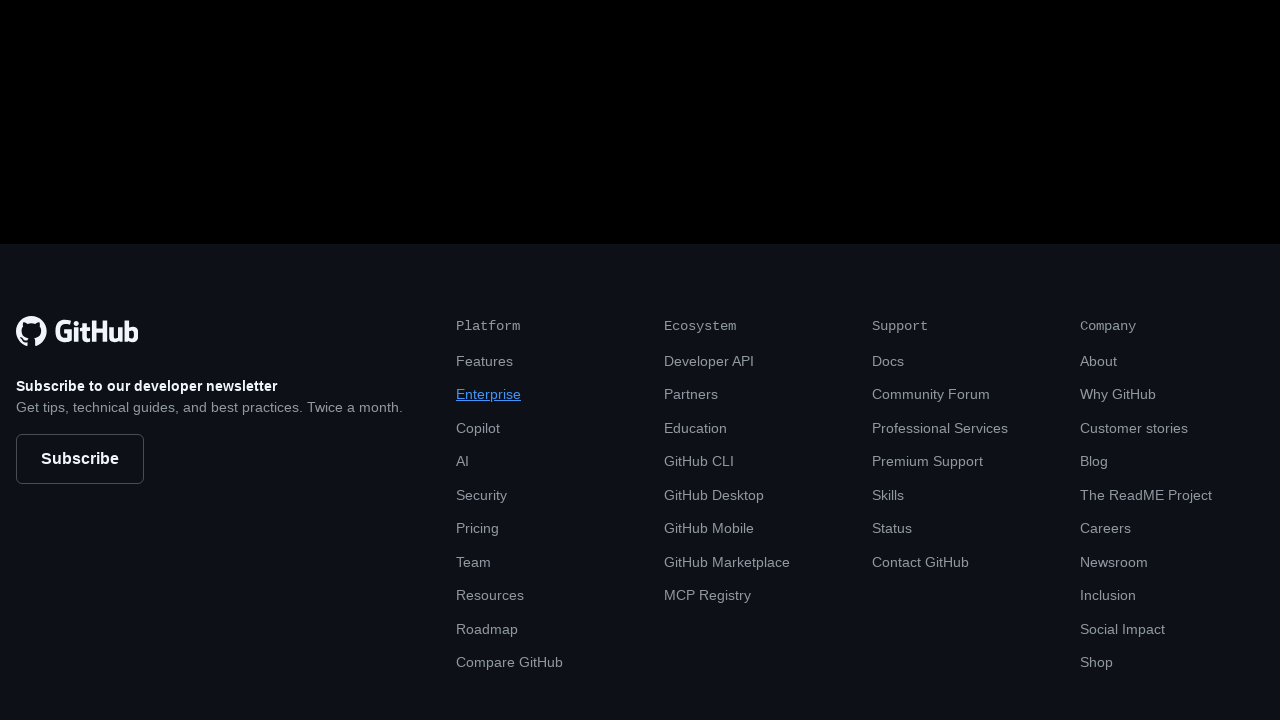

Scrolled footer link into view: /html/body/div[1]/footer/div[1]/div/nav[1]/ul/li[3]/a
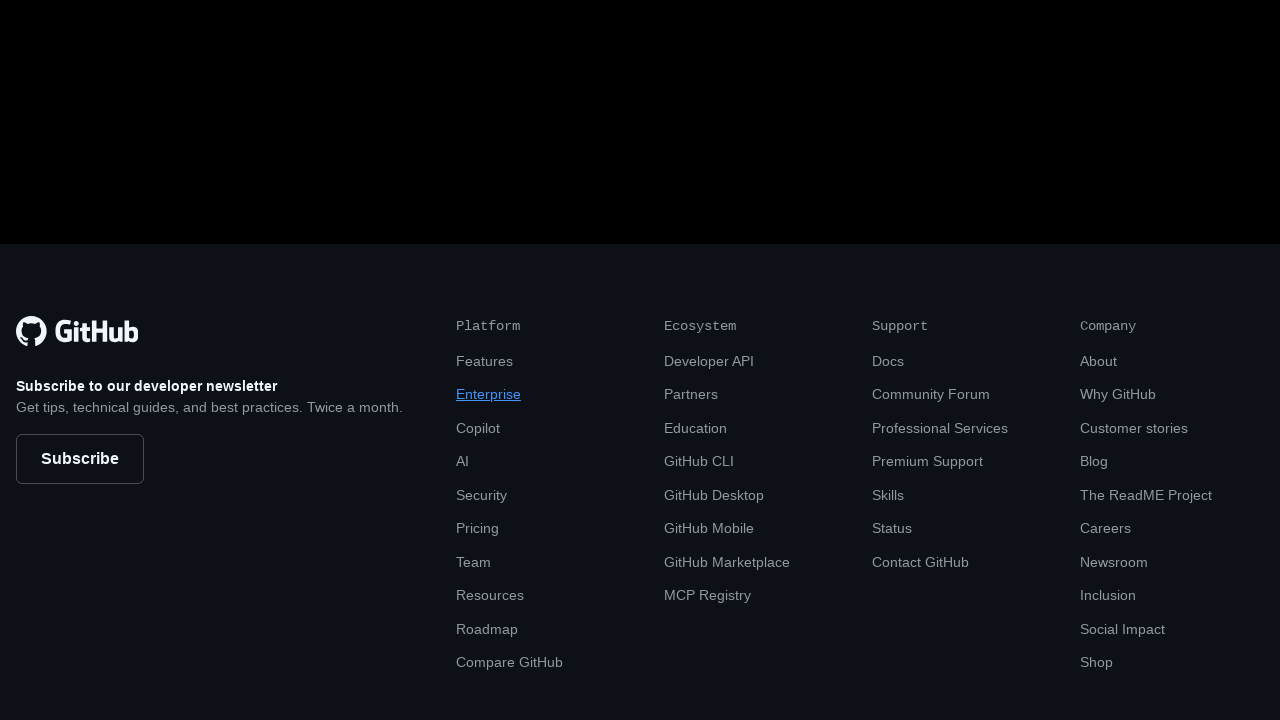

Waited 1000ms for element visibility
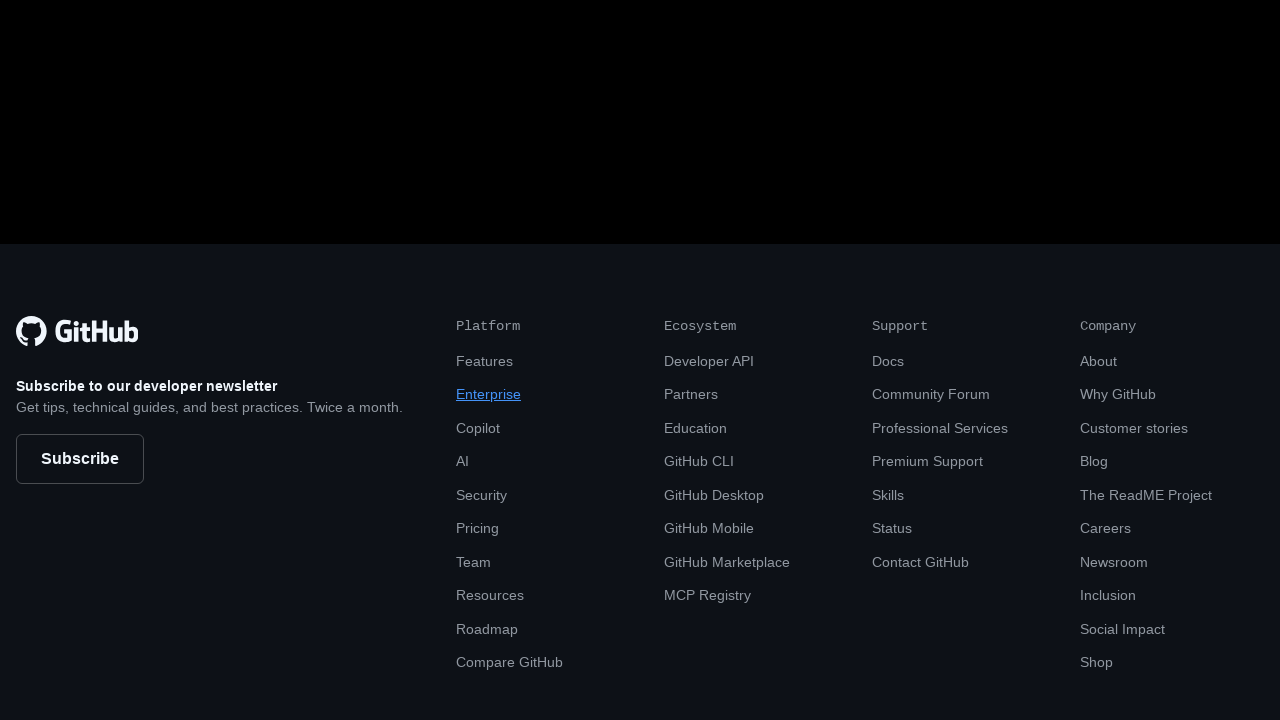

Clicked footer product link: /html/body/div[1]/footer/div[1]/div/nav[1]/ul/li[3]/a at (478, 428) on xpath=/html/body/div[1]/footer/div[1]/div/nav[1]/ul/li[3]/a
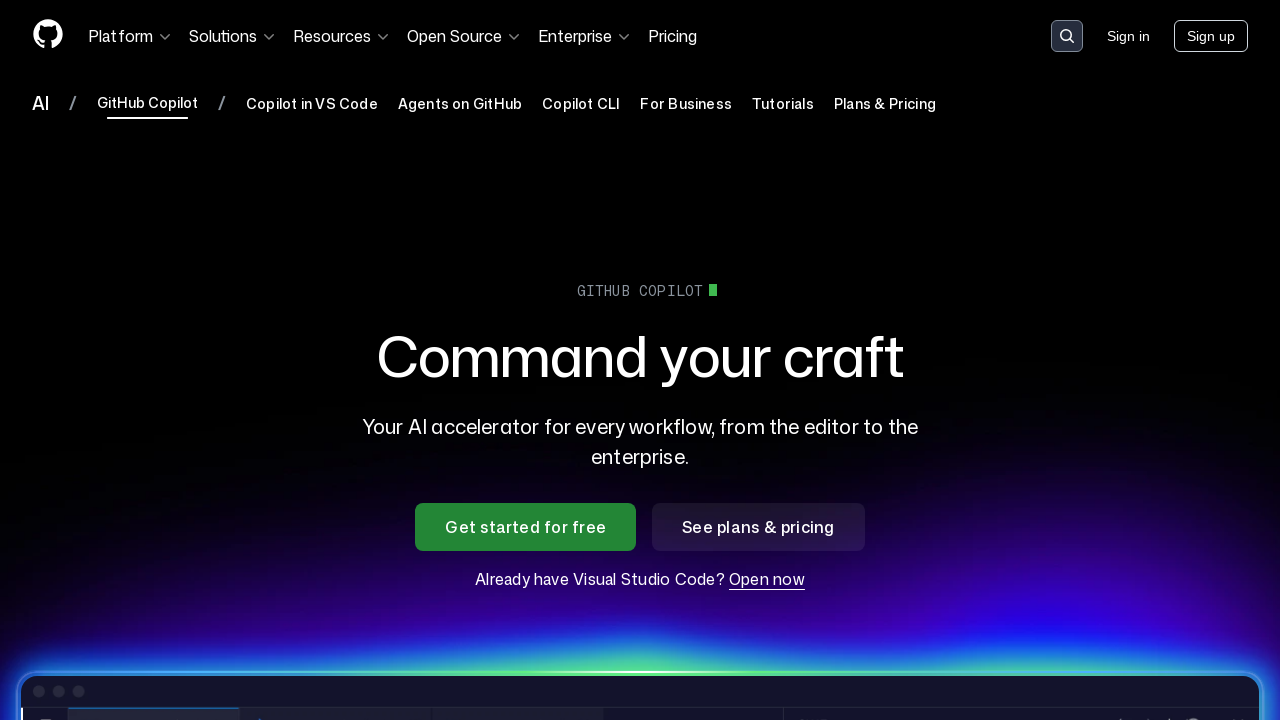

Waited 1000ms for page navigation
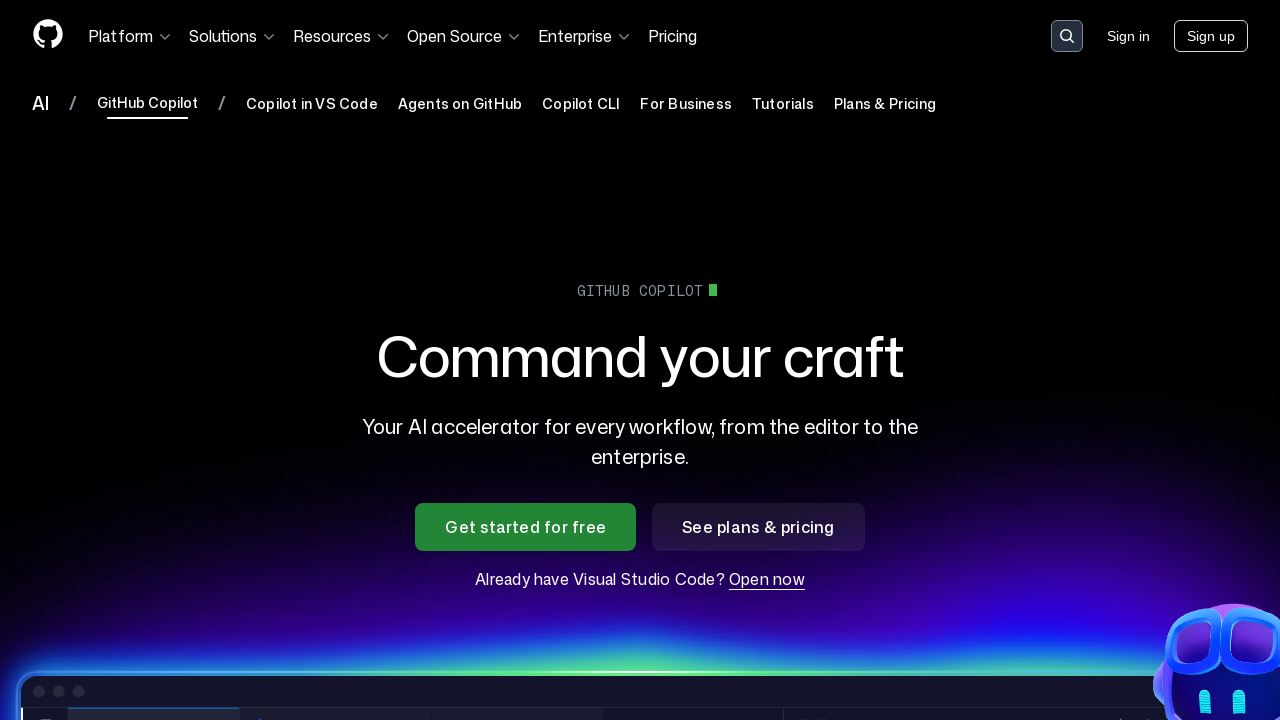

Navigated back to features page
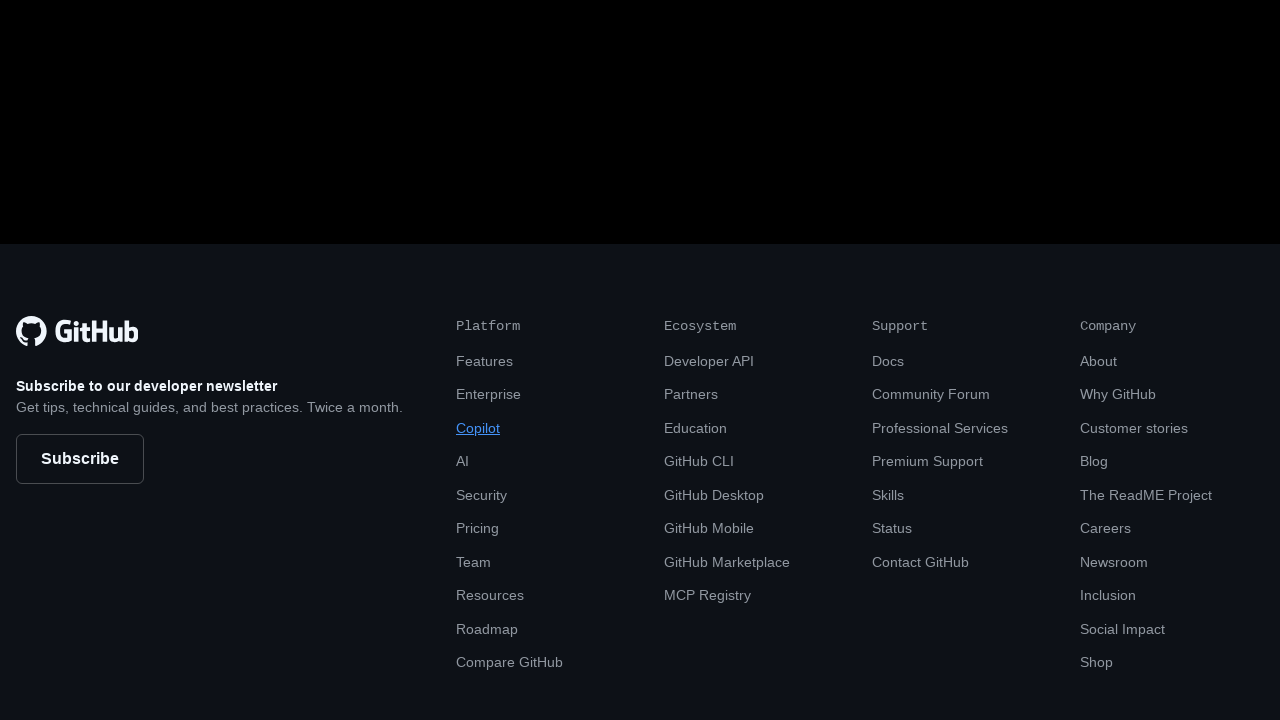

Scrolled footer link into view: /html/body/div[1]/footer/div[1]/div/nav[1]/ul/li[4]/a
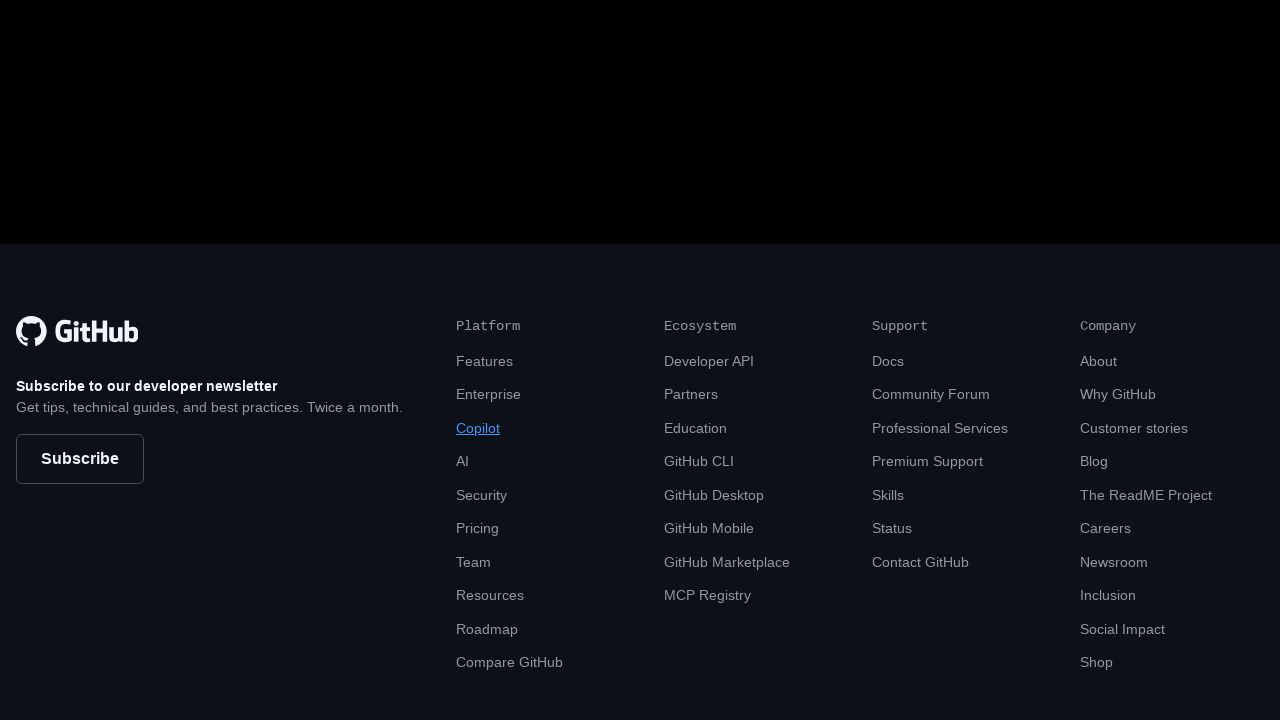

Waited 1000ms for element visibility
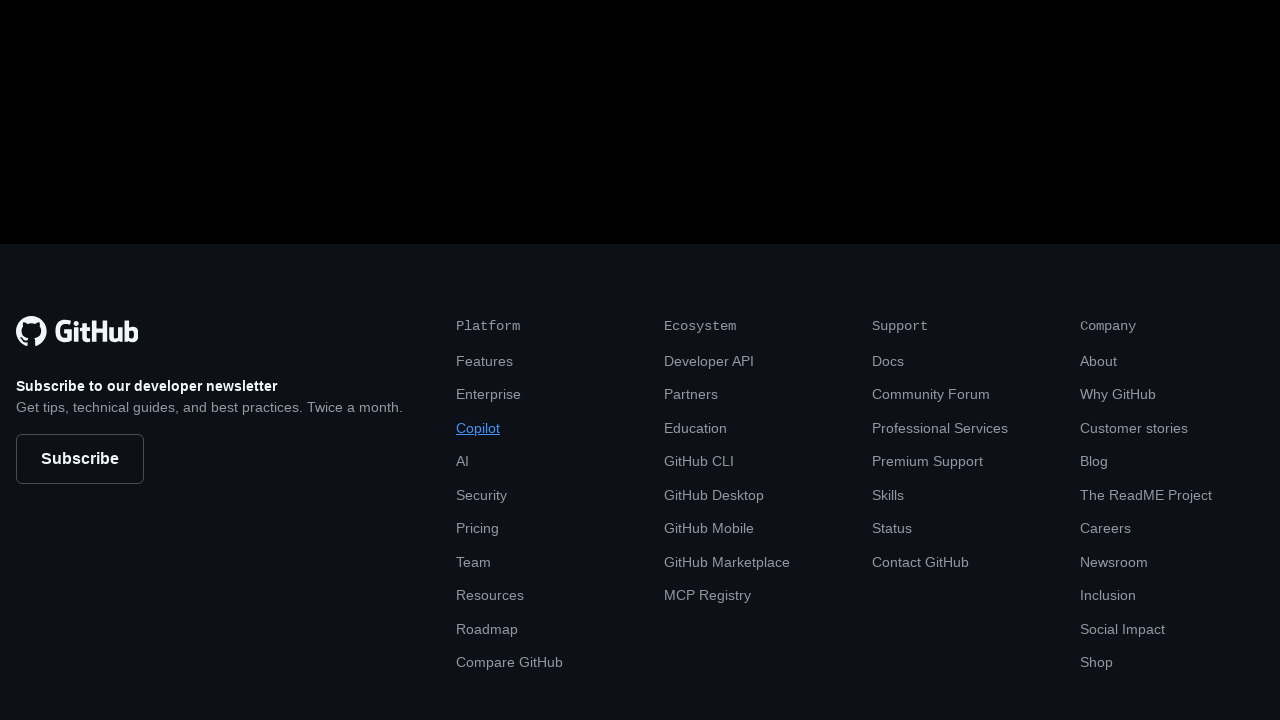

Clicked footer product link: /html/body/div[1]/footer/div[1]/div/nav[1]/ul/li[4]/a at (462, 461) on xpath=/html/body/div[1]/footer/div[1]/div/nav[1]/ul/li[4]/a
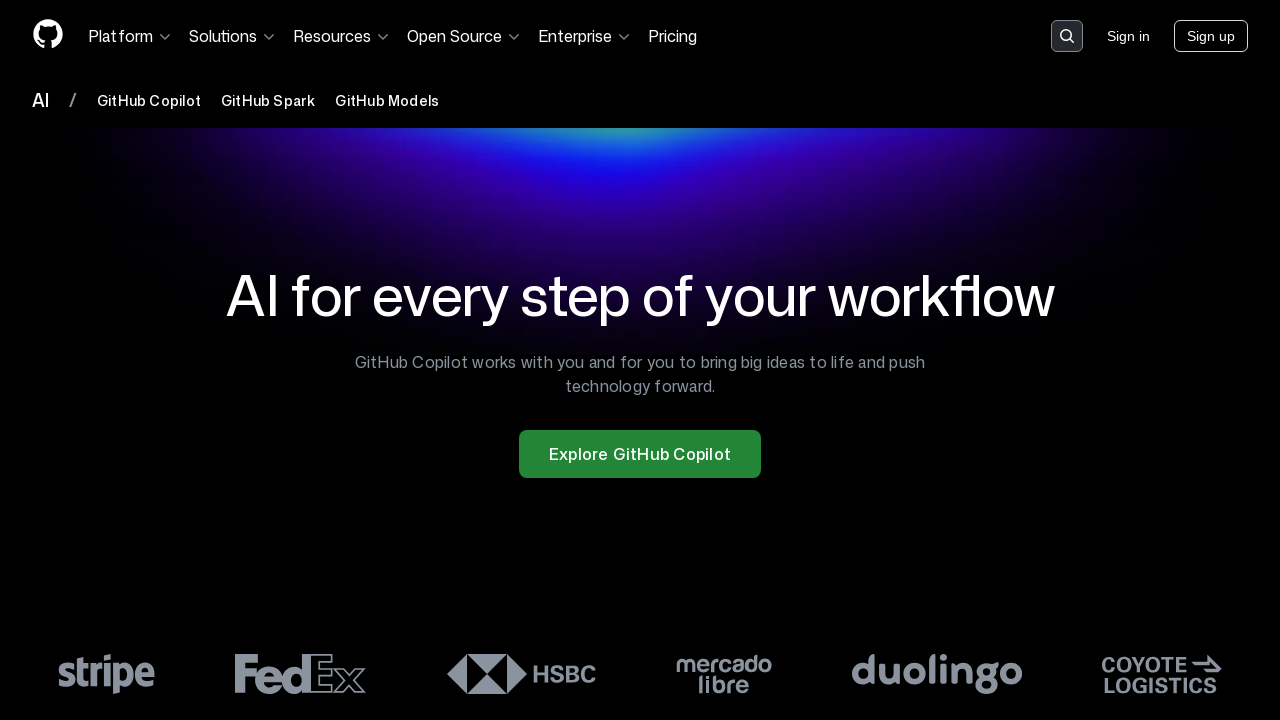

Waited 1000ms for page navigation
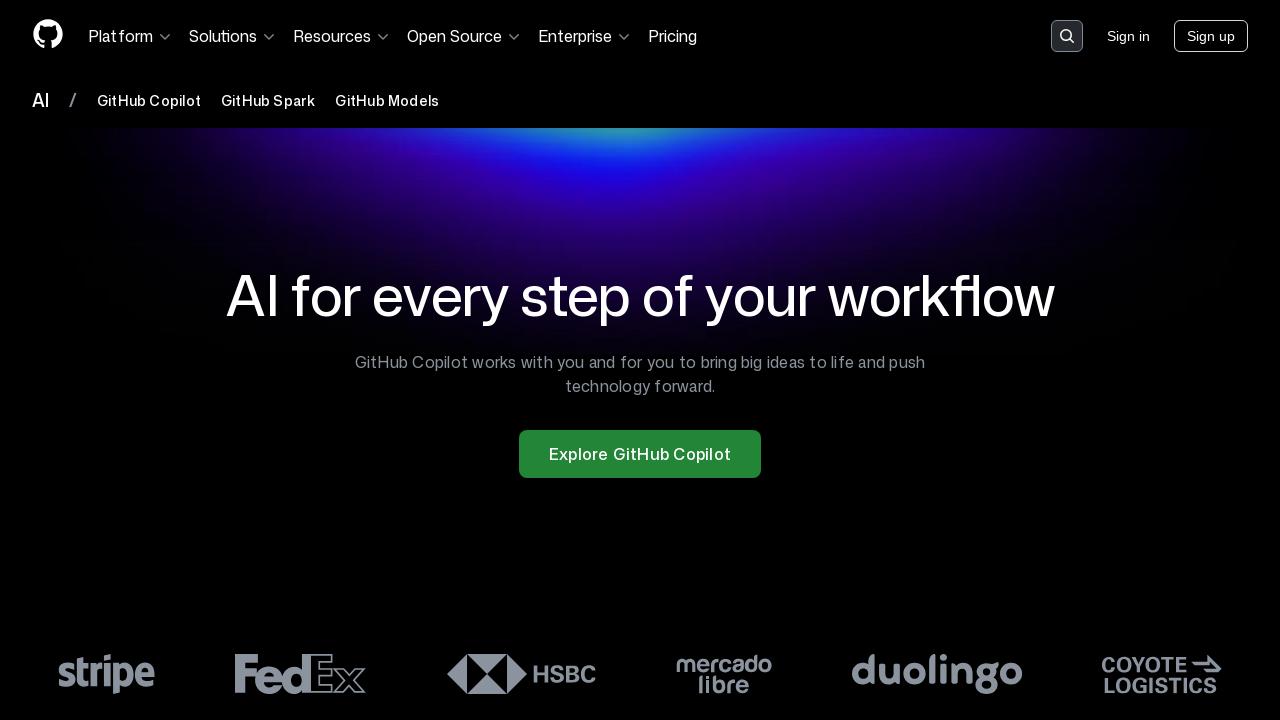

Navigated back to features page
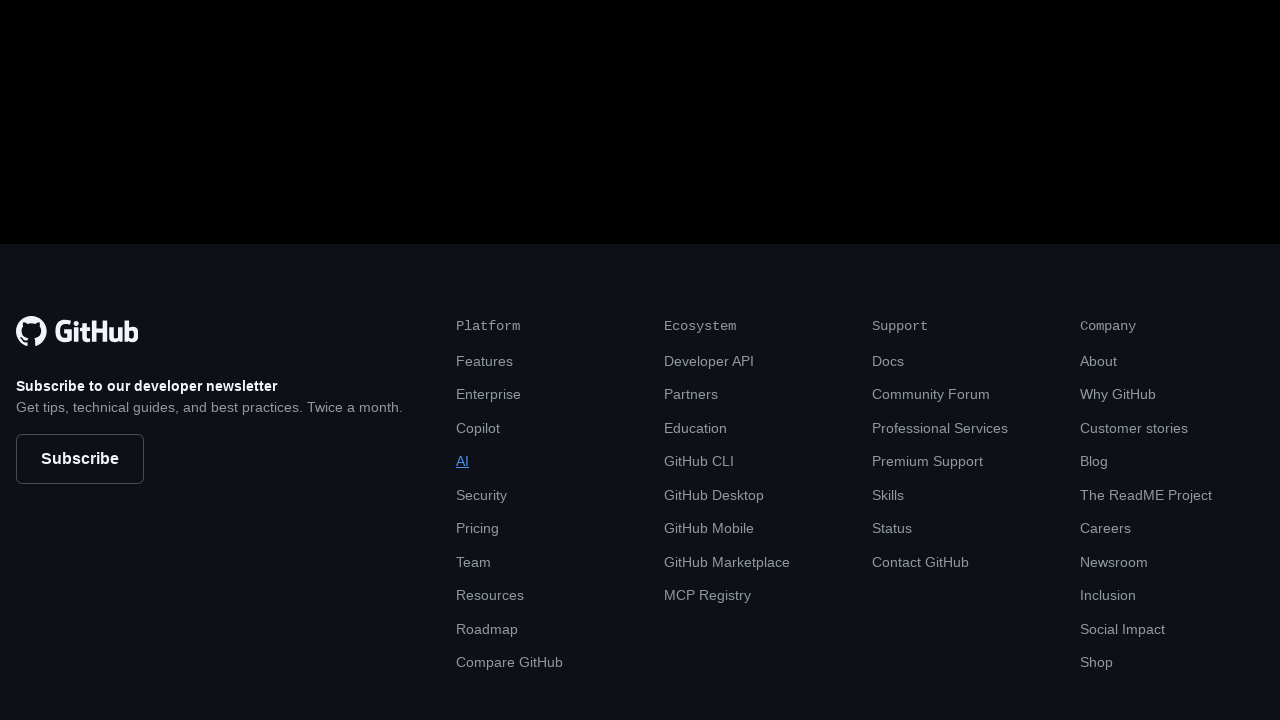

Scrolled footer link into view: /html/body/div[1]/footer/div[1]/div/nav[1]/ul/li[5]/a
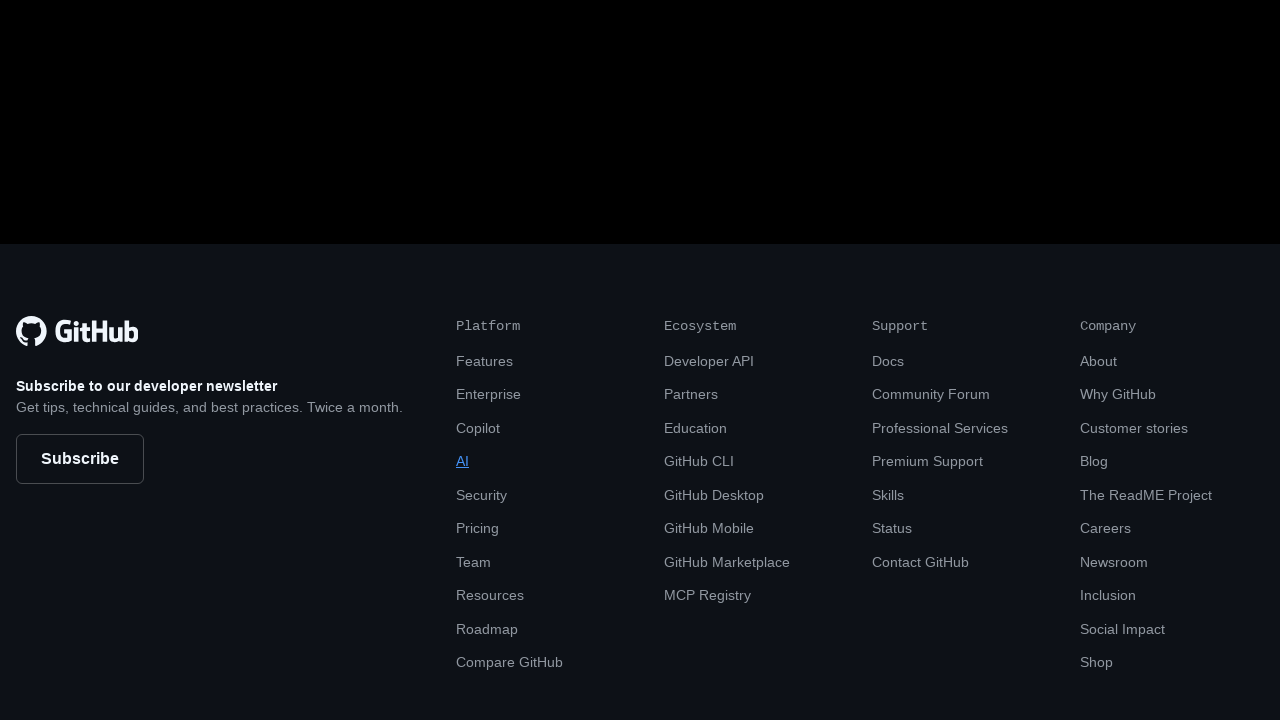

Waited 1000ms for element visibility
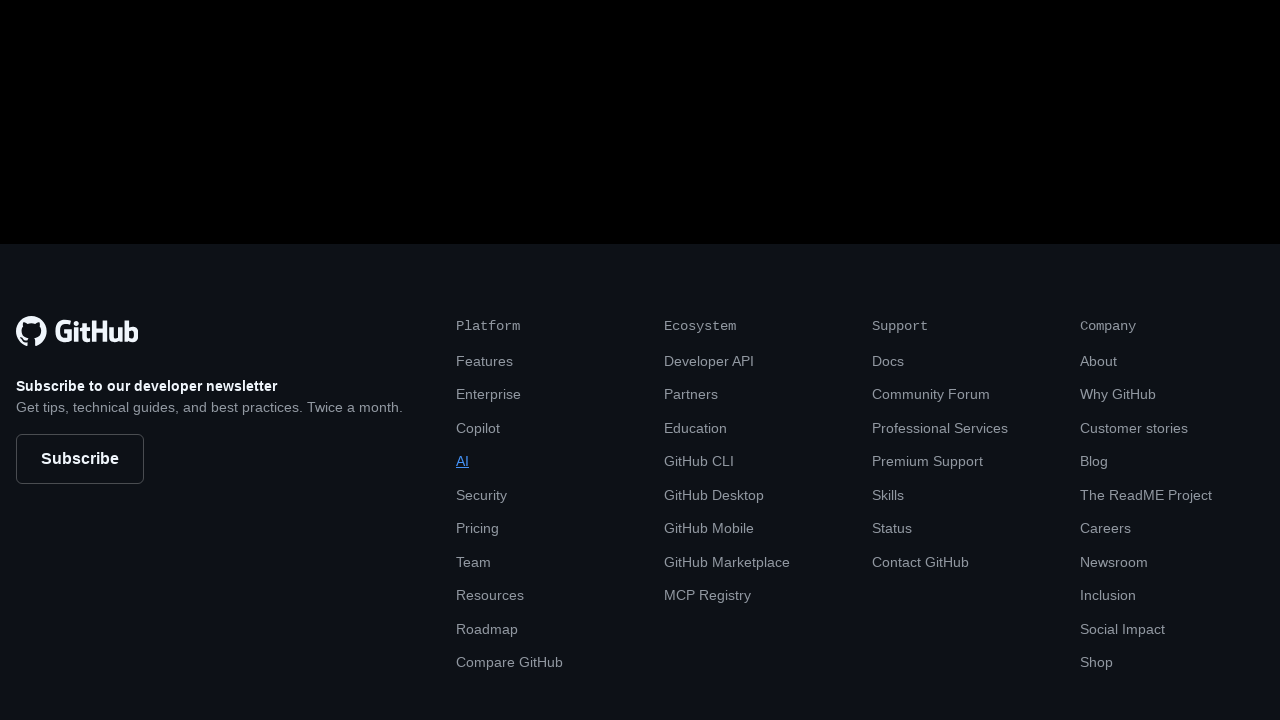

Clicked footer product link: /html/body/div[1]/footer/div[1]/div/nav[1]/ul/li[5]/a at (481, 495) on xpath=/html/body/div[1]/footer/div[1]/div/nav[1]/ul/li[5]/a
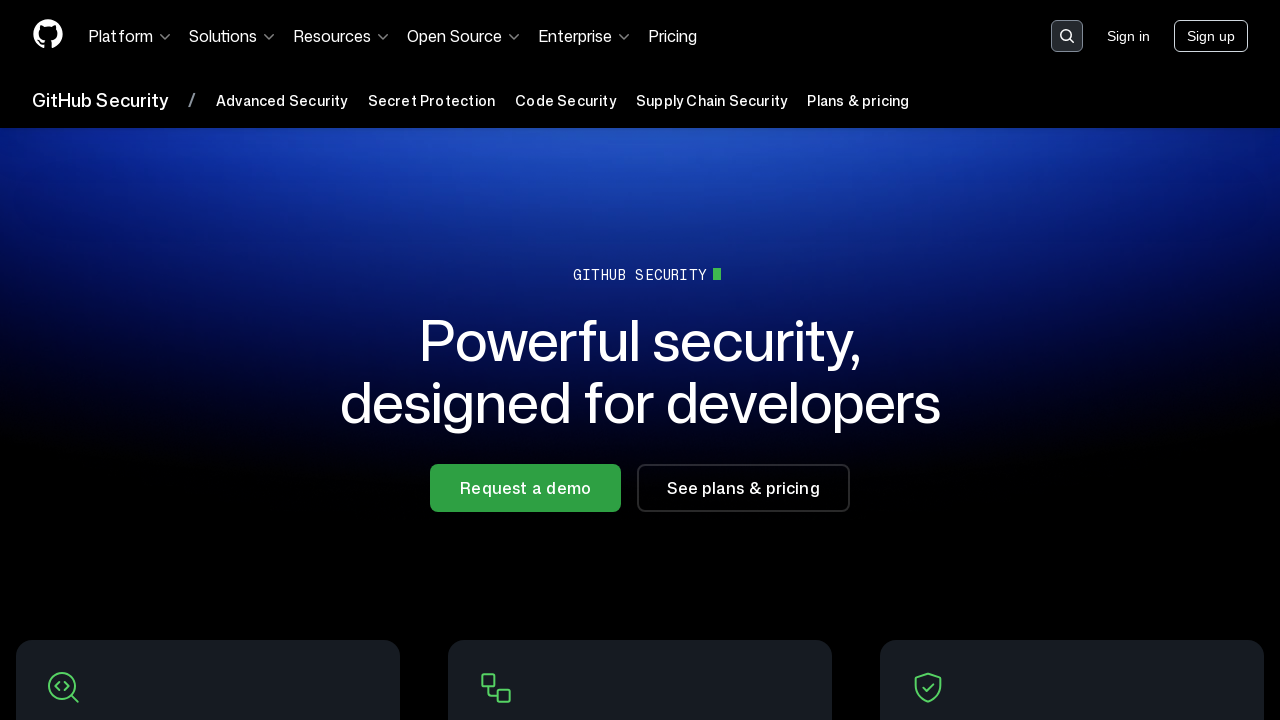

Waited 1000ms for page navigation
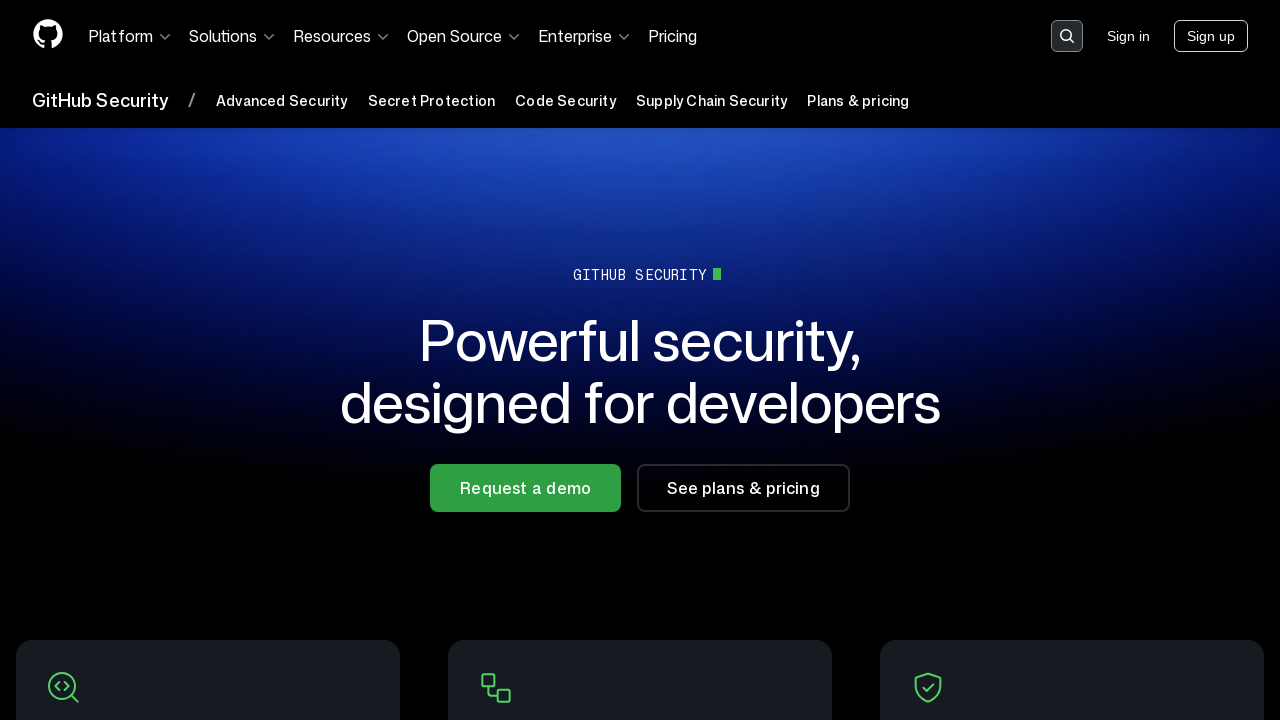

Navigated back to features page
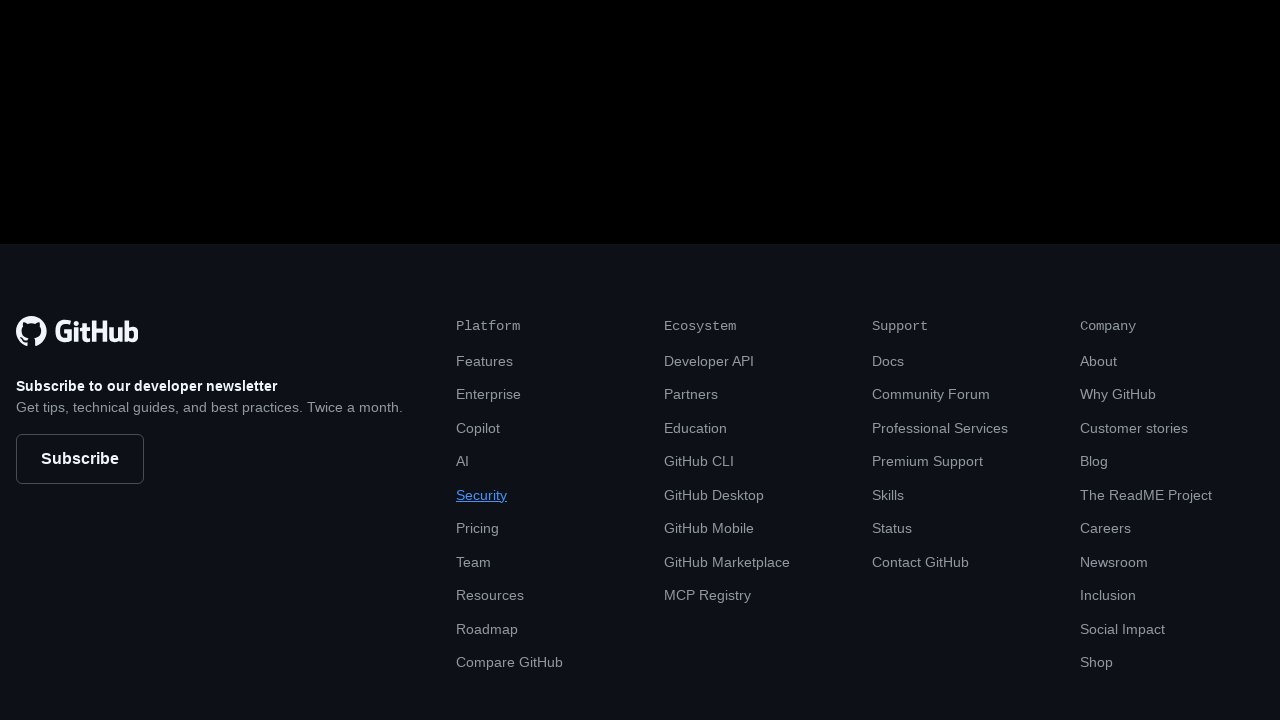

Scrolled footer link into view: /html/body/div[1]/footer/div[1]/div/nav[1]/ul/li[6]/a
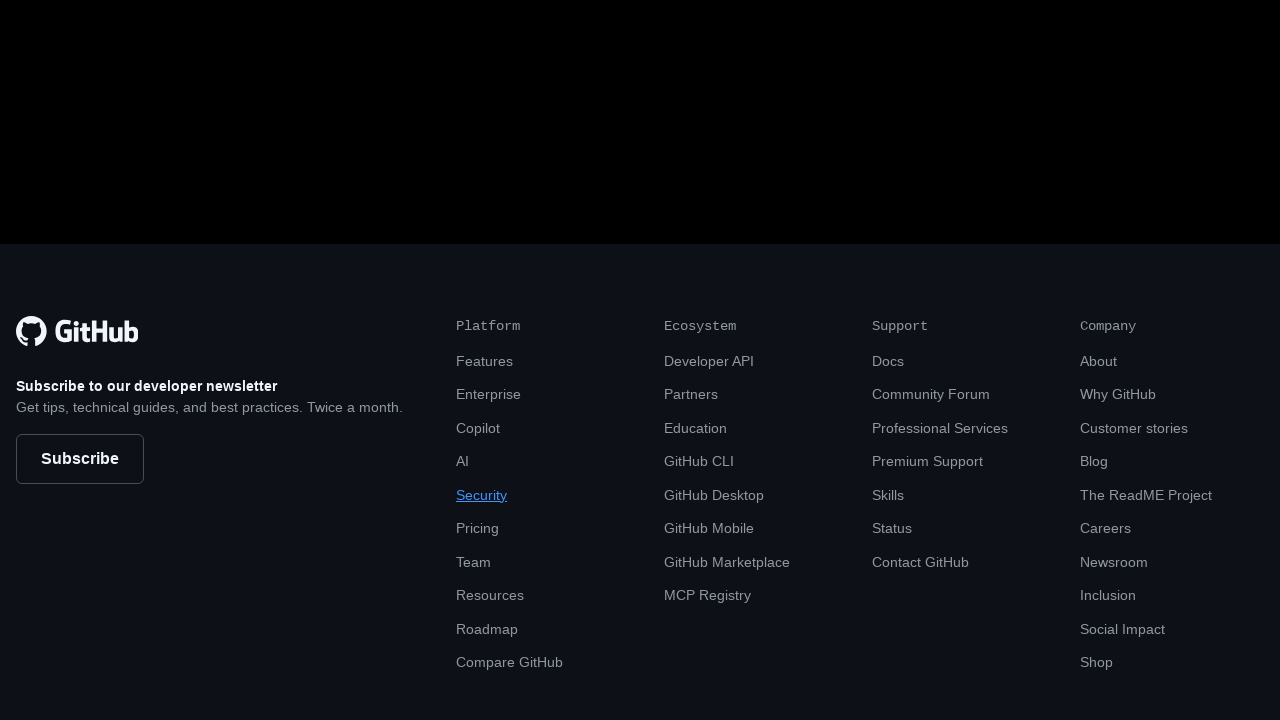

Waited 1000ms for element visibility
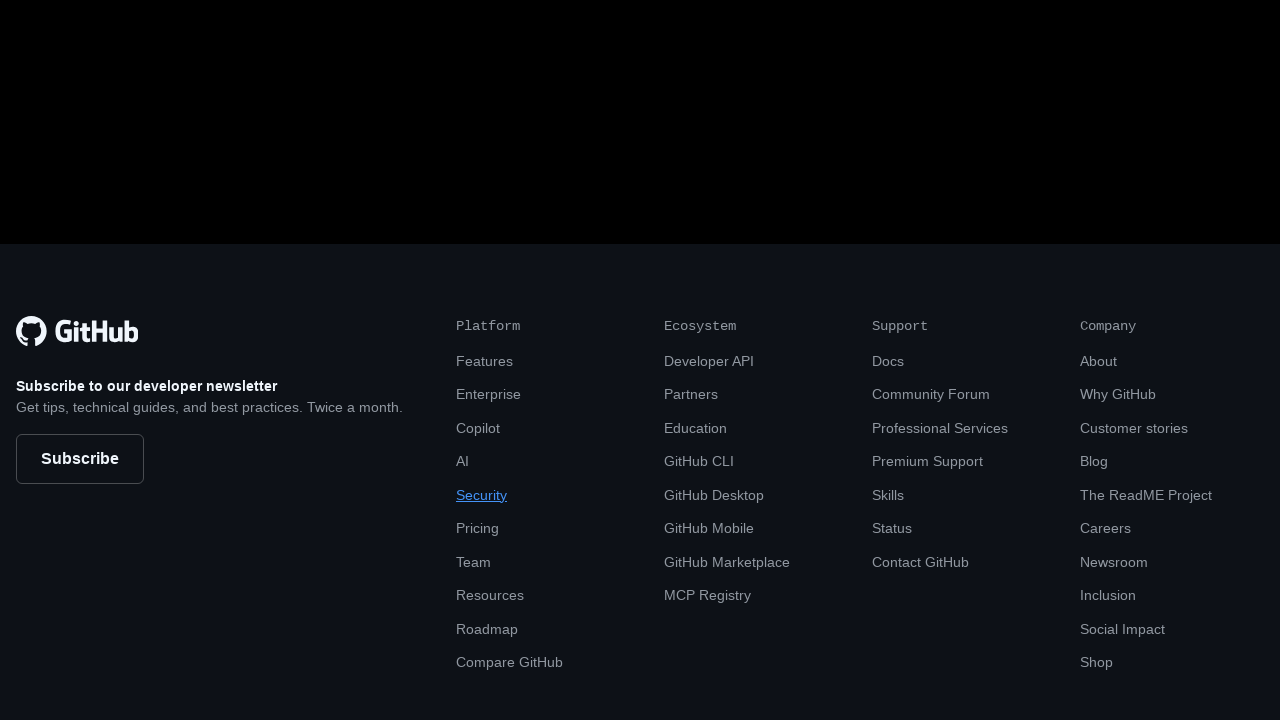

Clicked footer product link: /html/body/div[1]/footer/div[1]/div/nav[1]/ul/li[6]/a at (477, 528) on xpath=/html/body/div[1]/footer/div[1]/div/nav[1]/ul/li[6]/a
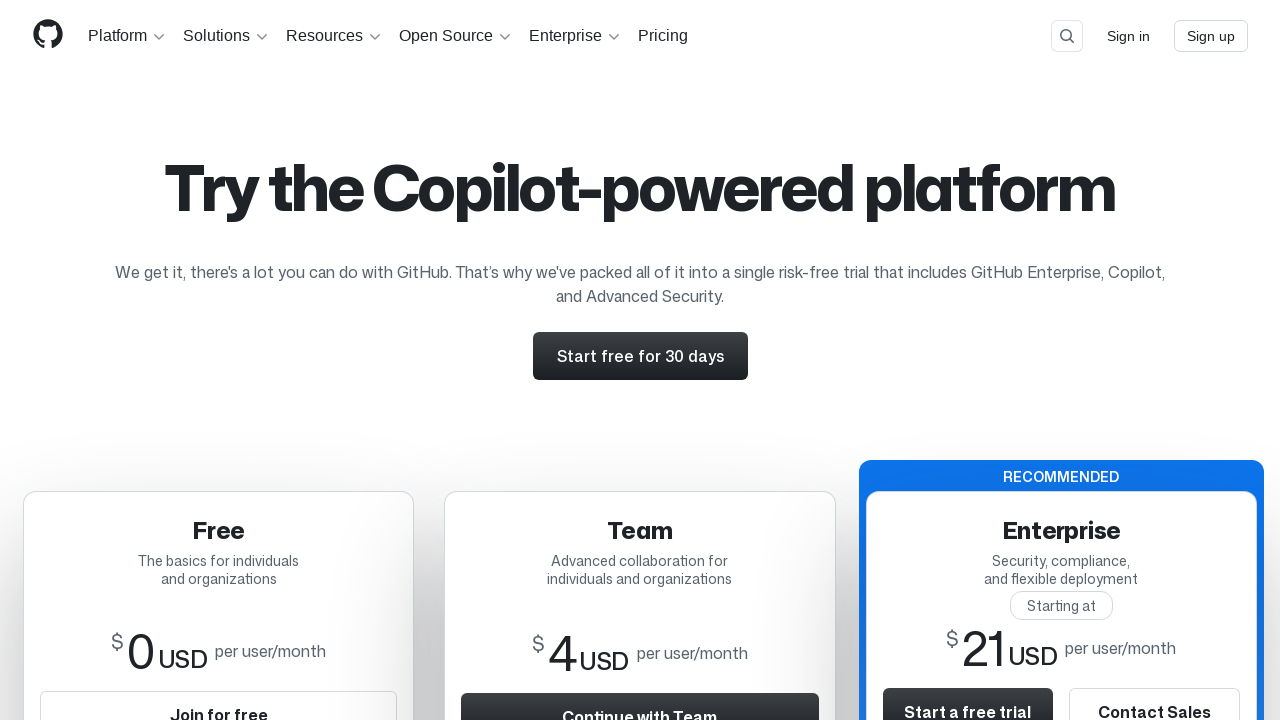

Waited 1000ms for page navigation
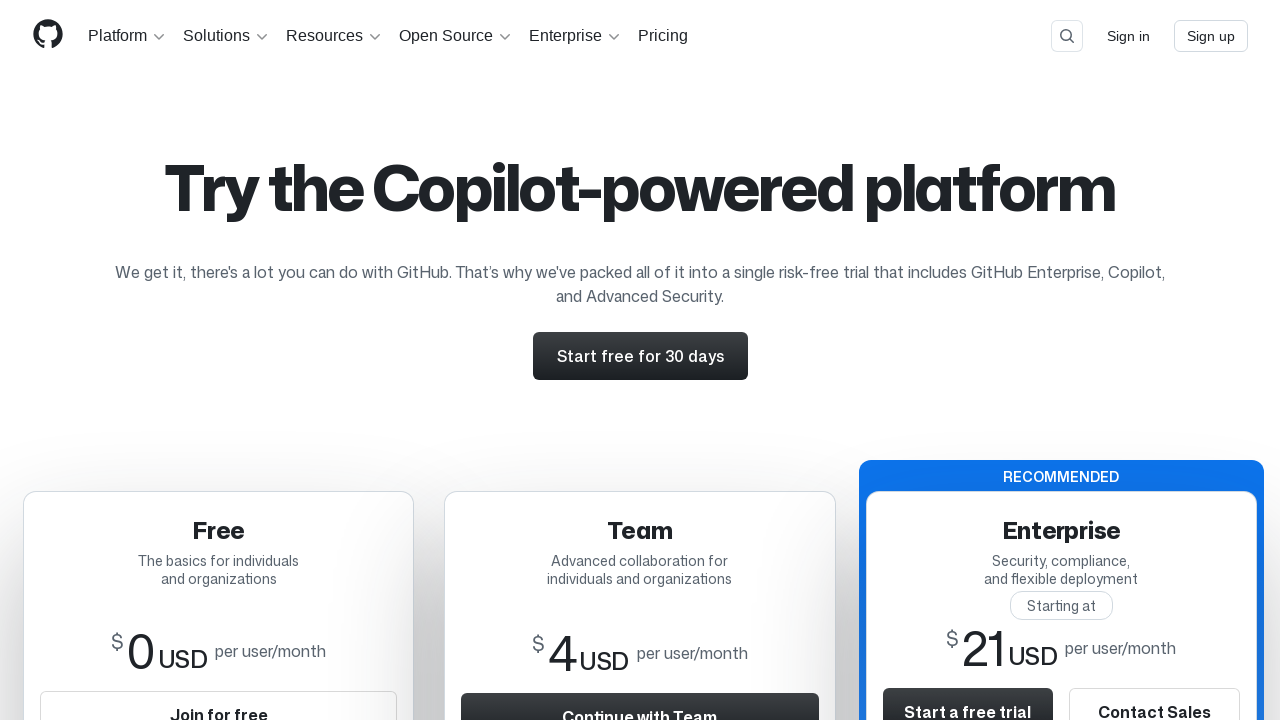

Navigated back to features page
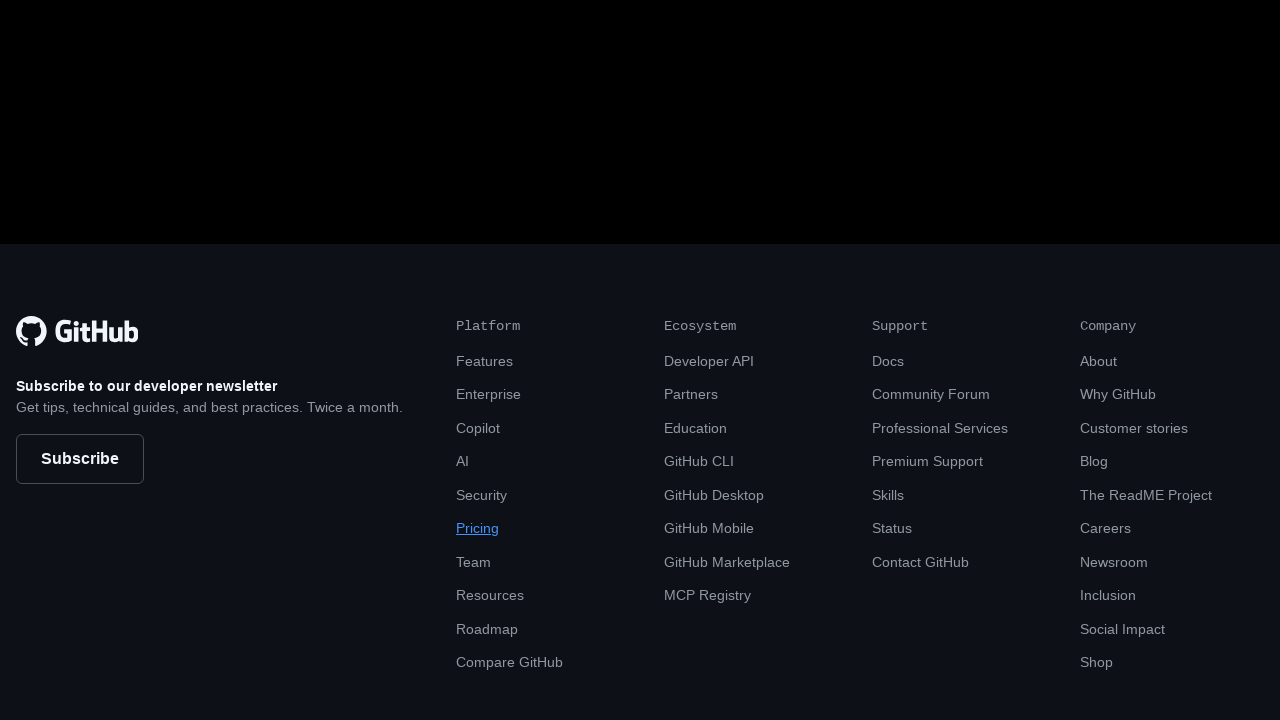

Scrolled footer link into view: /html/body/div[1]/footer/div[1]/div/nav[1]/ul/li[7]/a
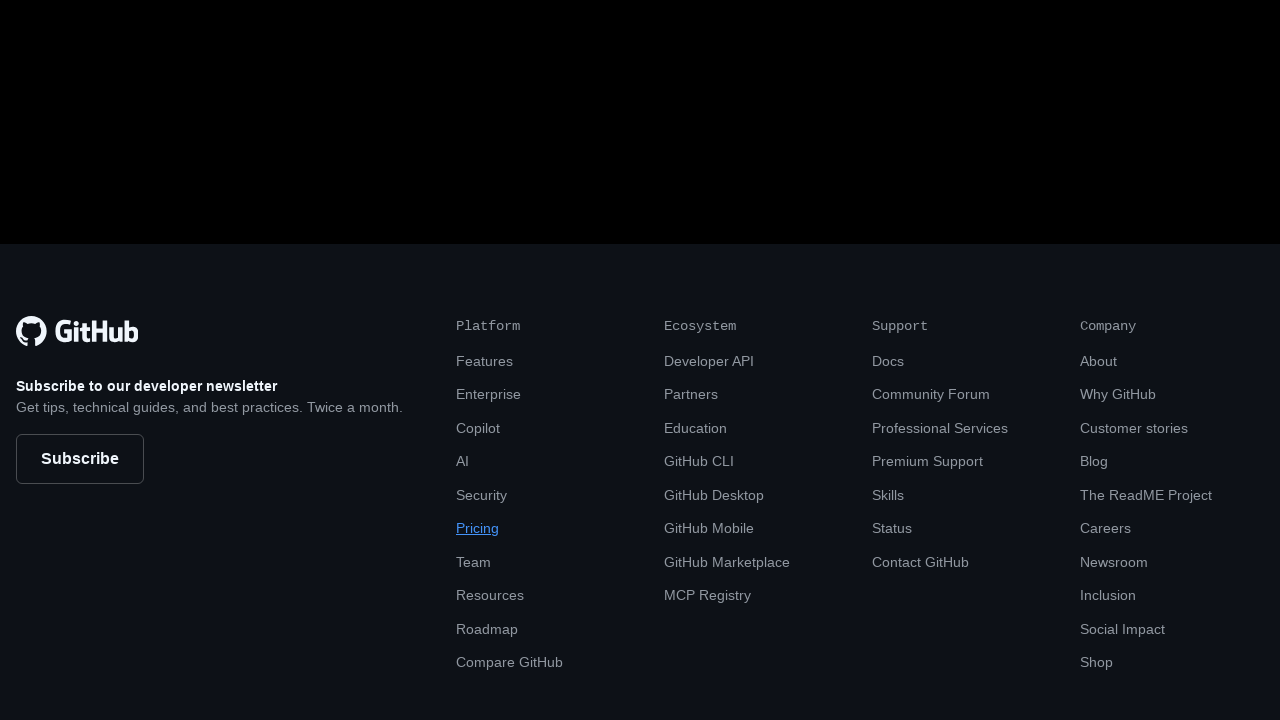

Waited 1000ms for element visibility
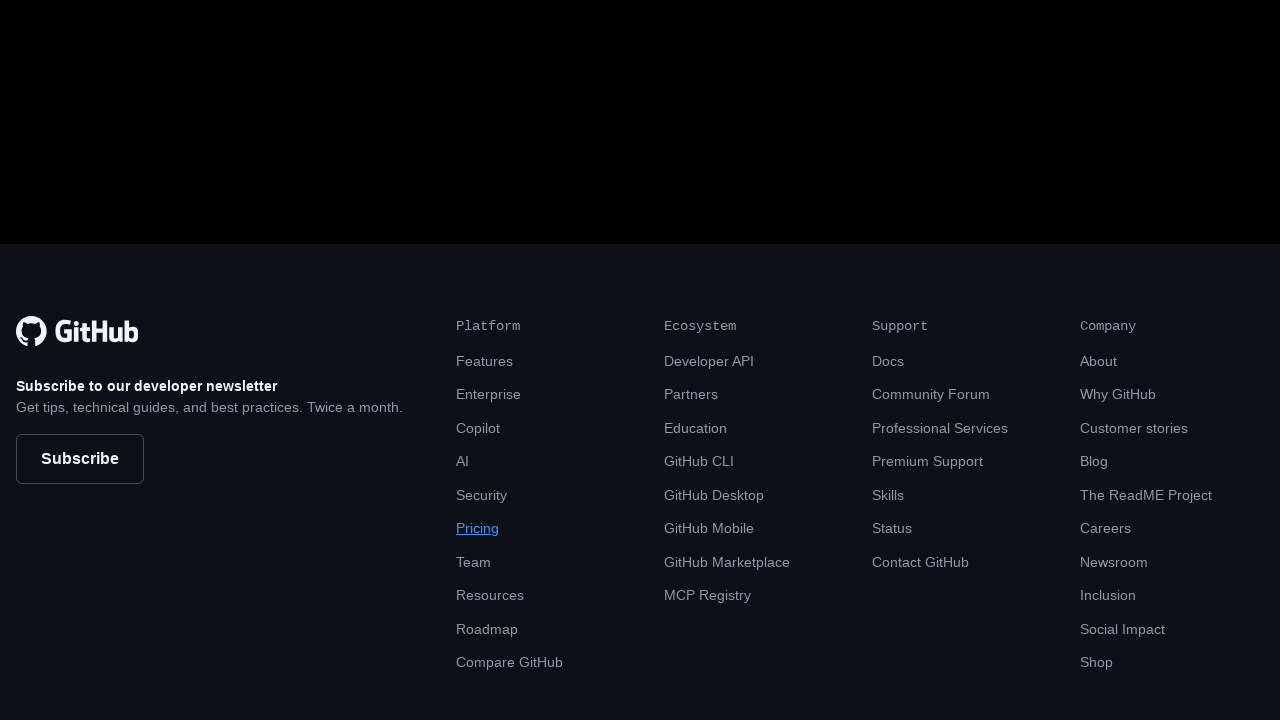

Clicked footer product link: /html/body/div[1]/footer/div[1]/div/nav[1]/ul/li[7]/a at (473, 562) on xpath=/html/body/div[1]/footer/div[1]/div/nav[1]/ul/li[7]/a
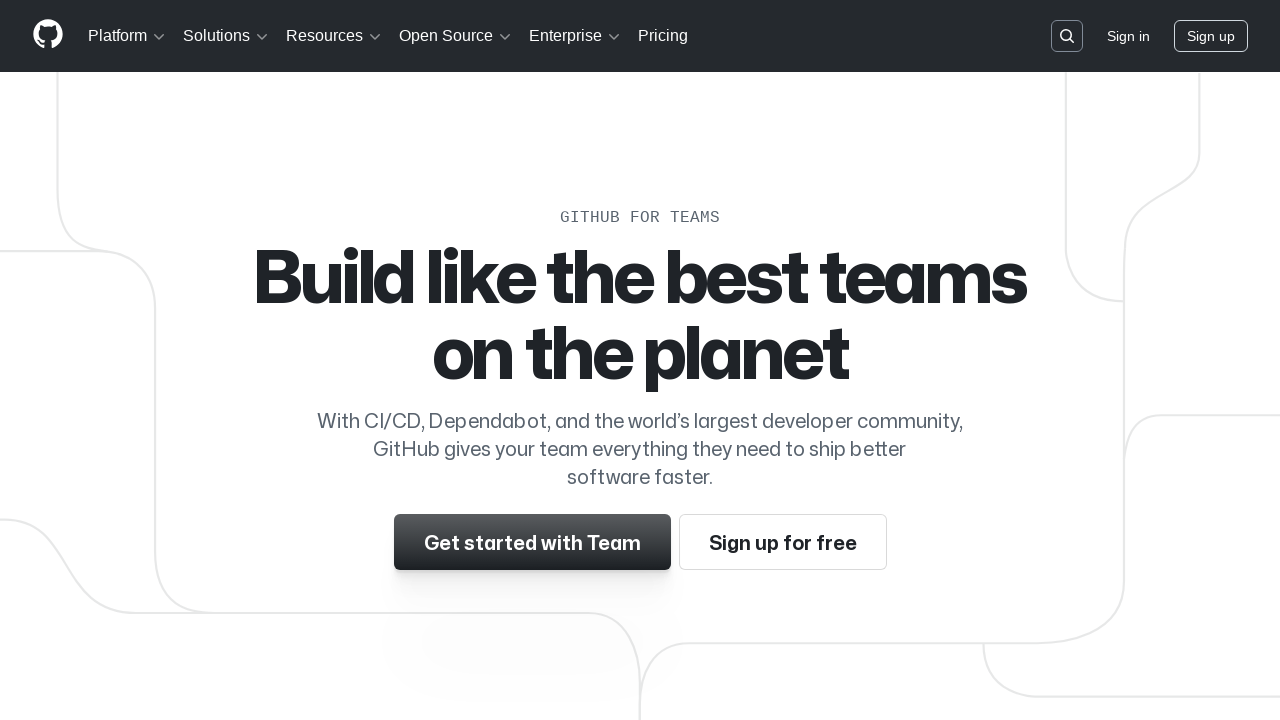

Waited 1000ms for page navigation
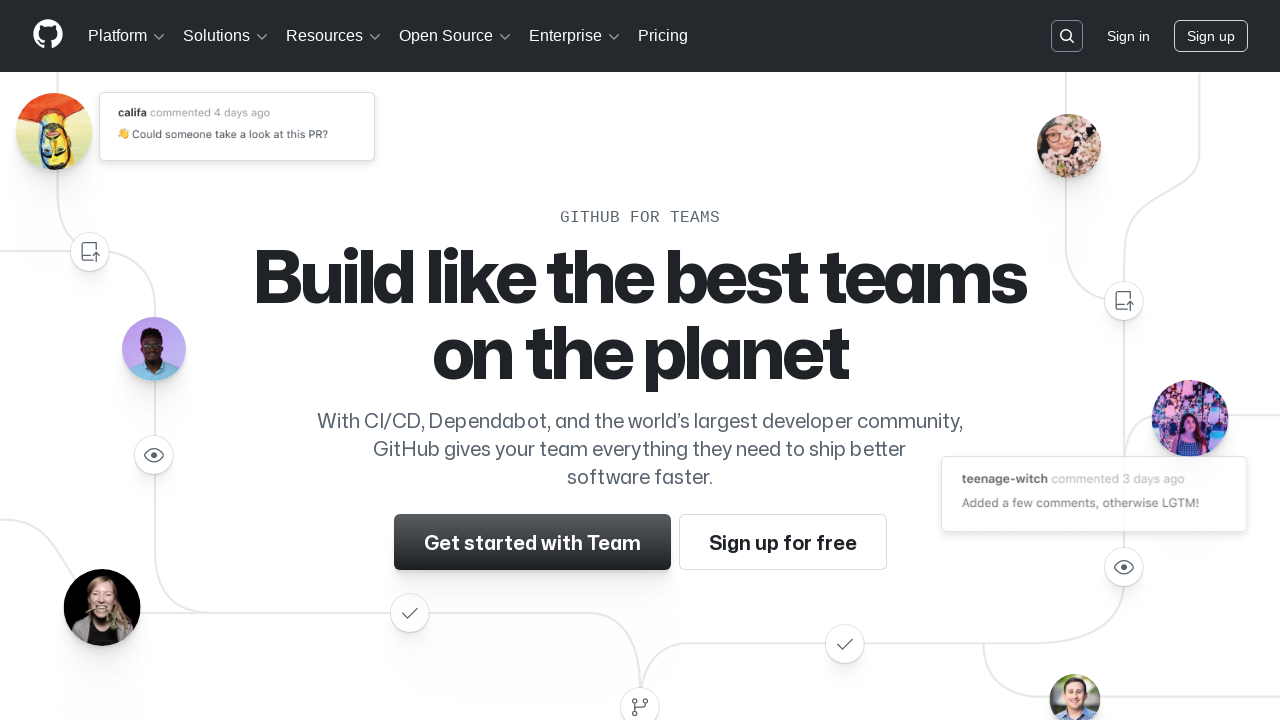

Navigated back to features page
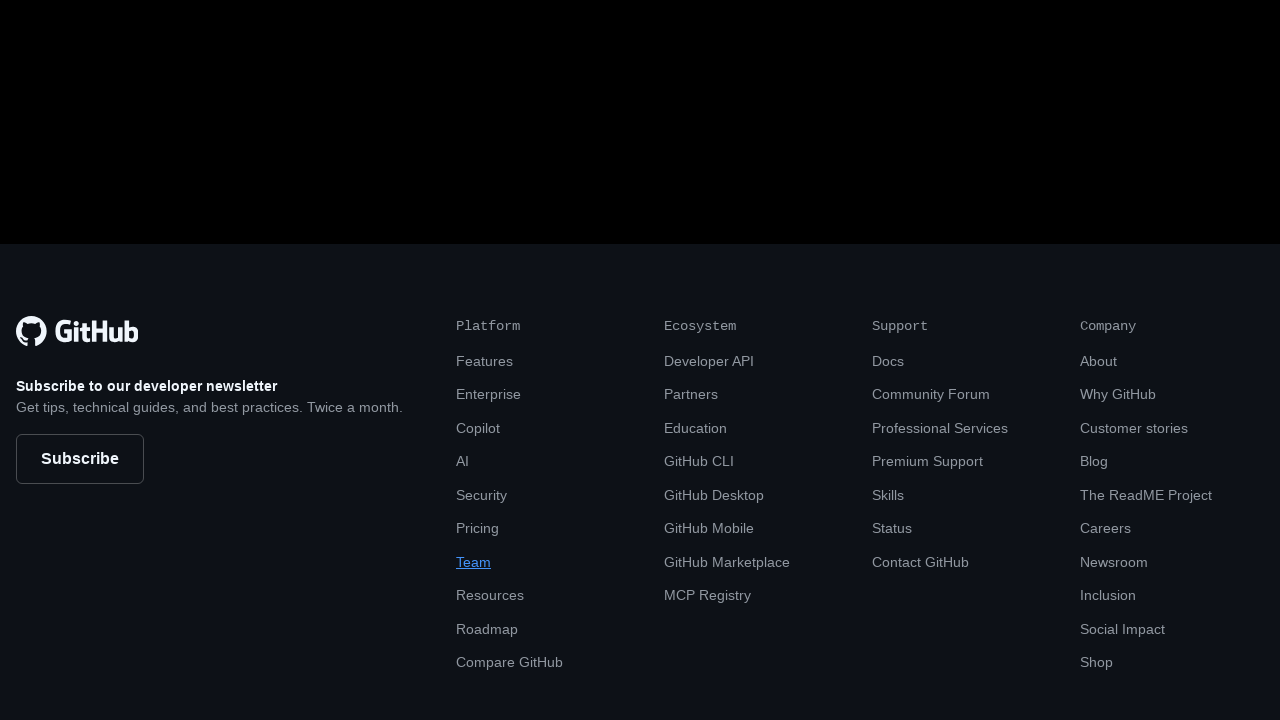

Scrolled footer link into view: /html/body/div[1]/footer/div[1]/div/nav[1]/ul/li[8]/a
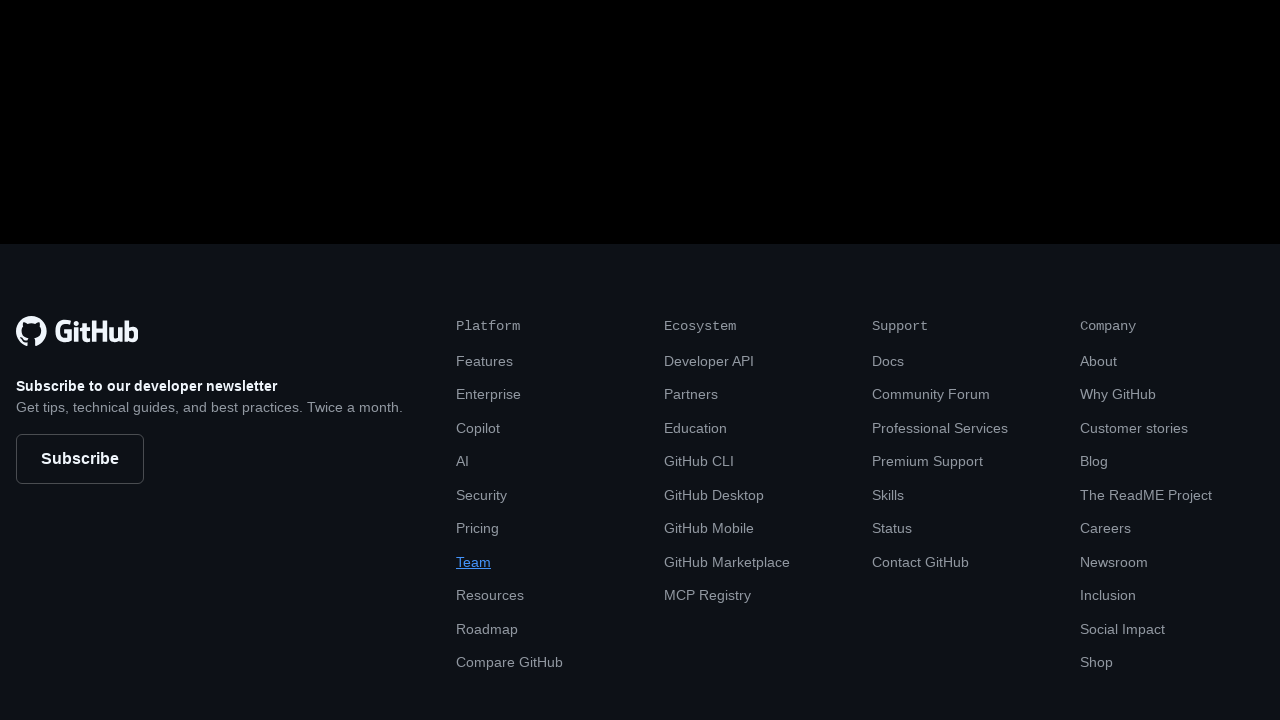

Waited 1000ms for element visibility
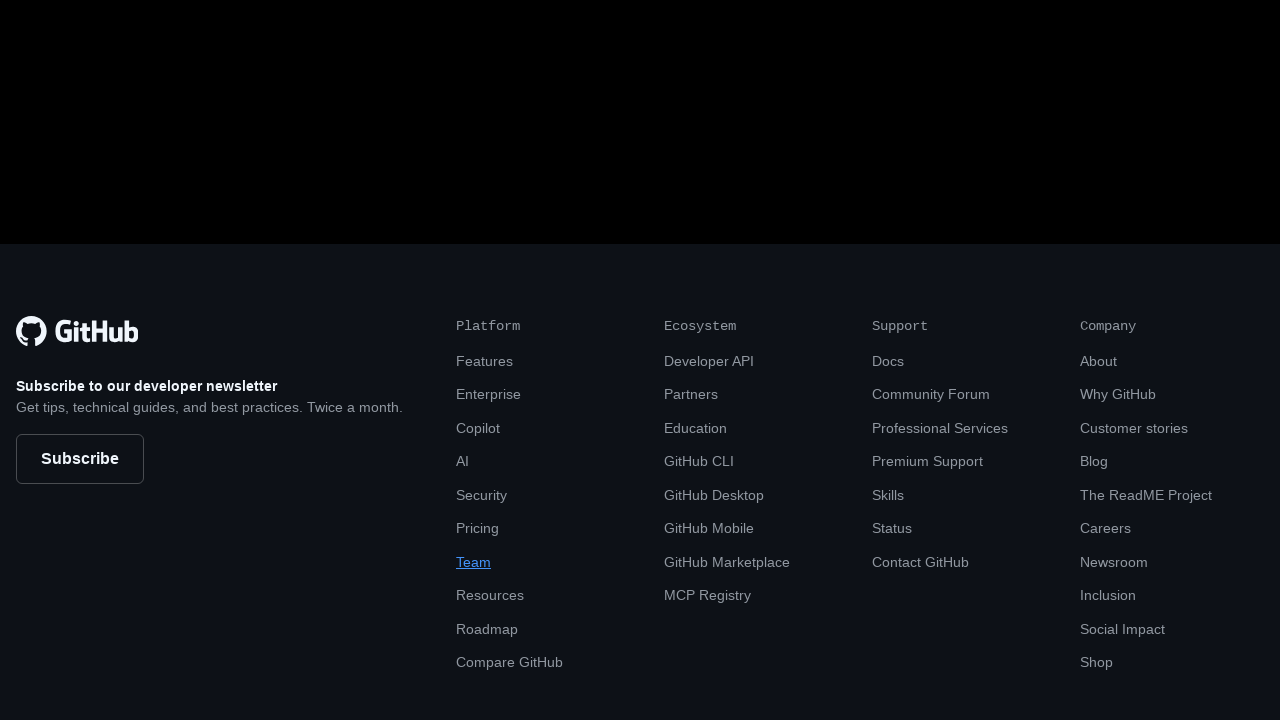

Clicked footer product link: /html/body/div[1]/footer/div[1]/div/nav[1]/ul/li[8]/a at (490, 595) on xpath=/html/body/div[1]/footer/div[1]/div/nav[1]/ul/li[8]/a
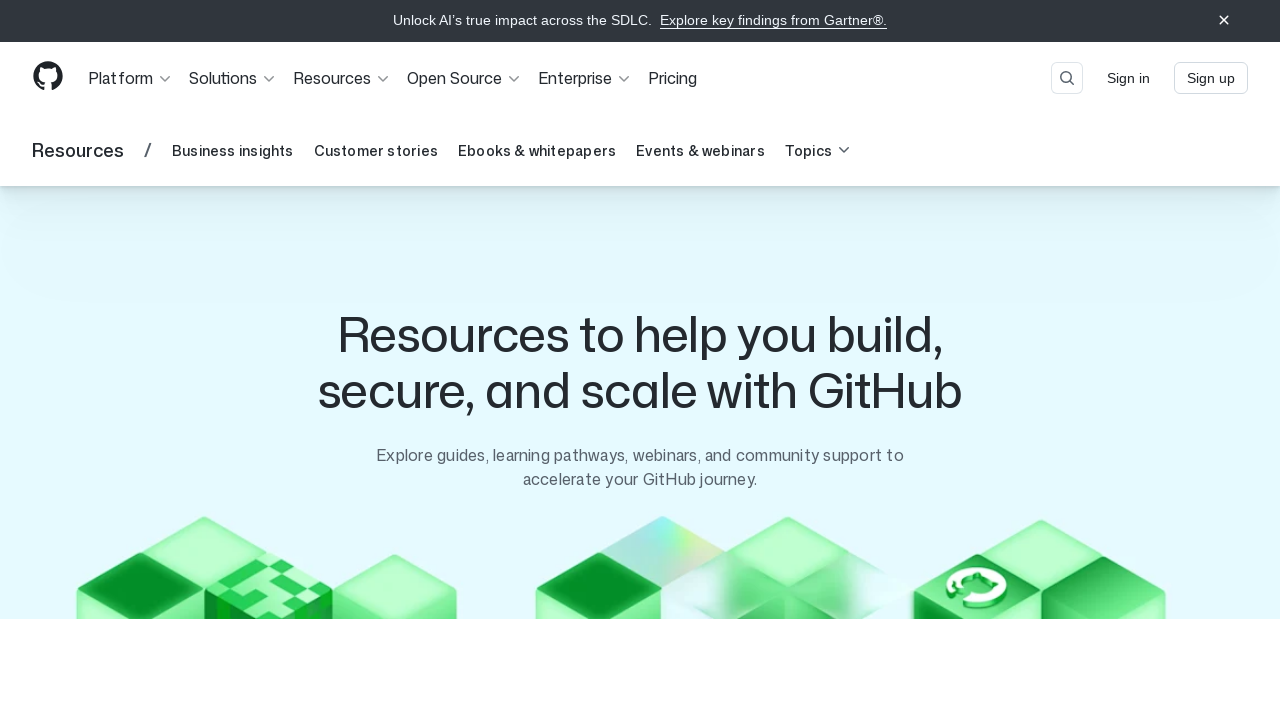

Waited 1000ms for page navigation
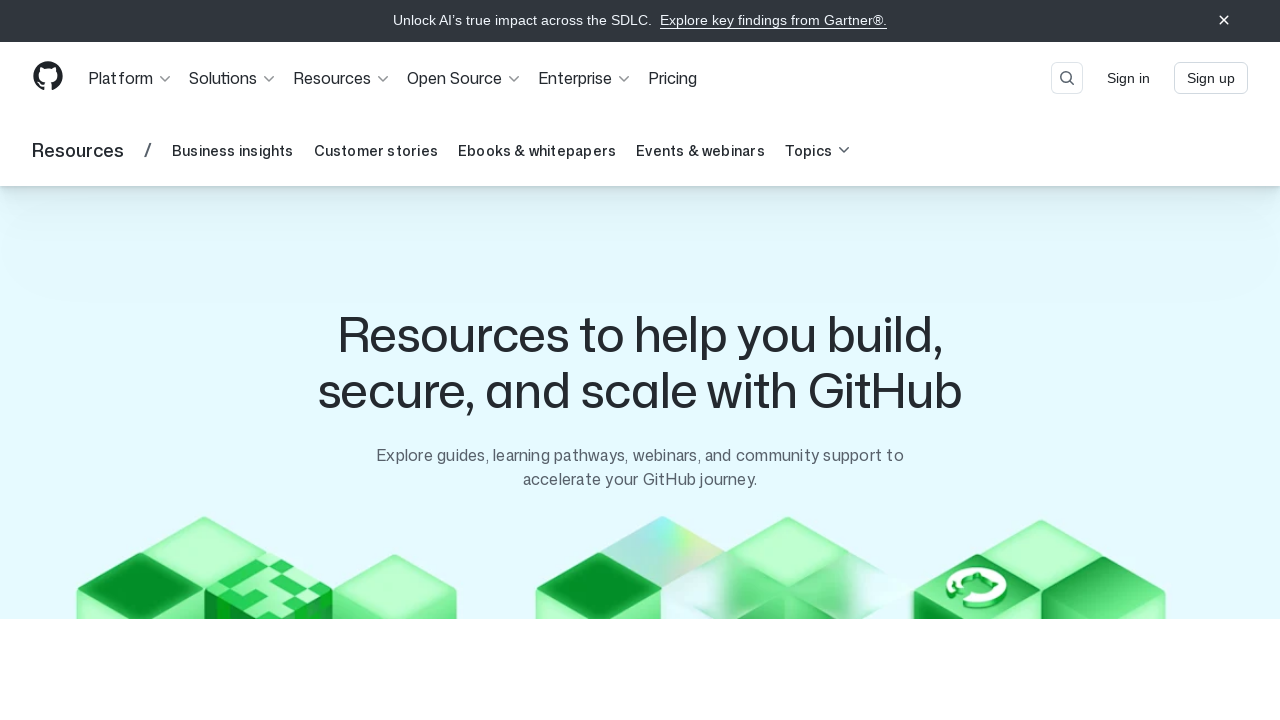

Navigated back to features page
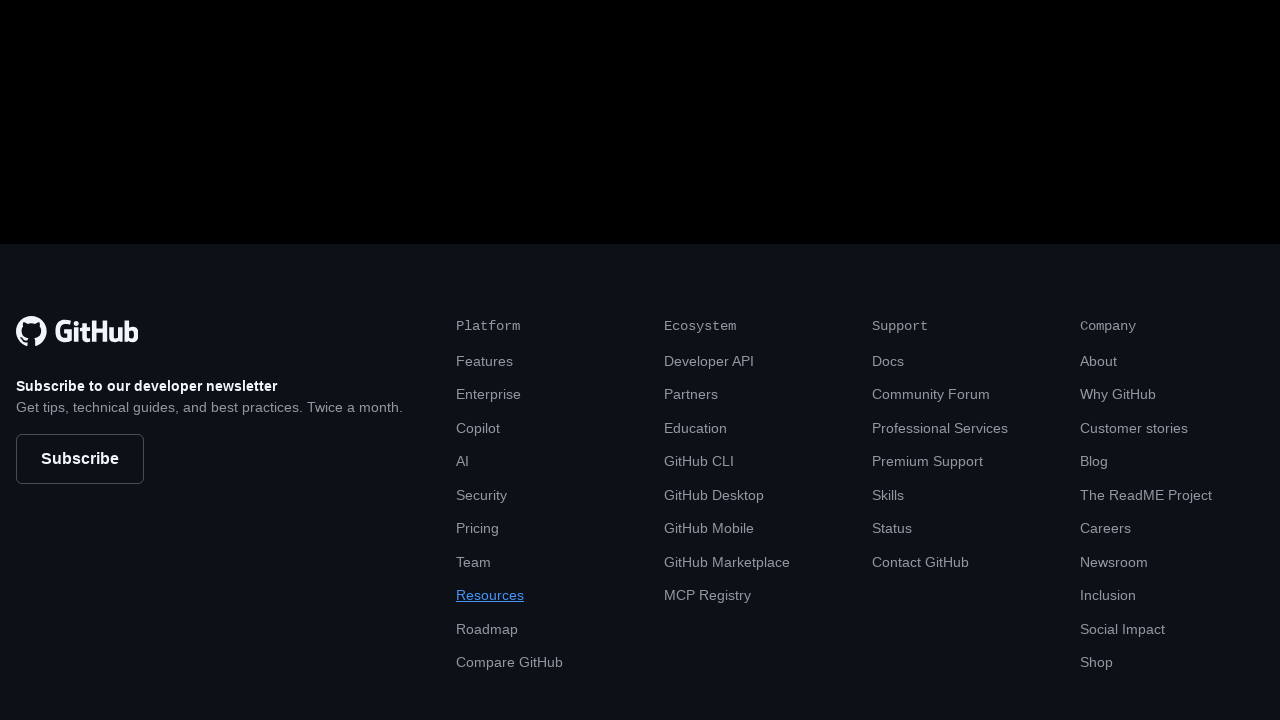

Scrolled footer link into view: /html/body/div[1]/footer/div[1]/div/nav[1]/ul/li[9]/a
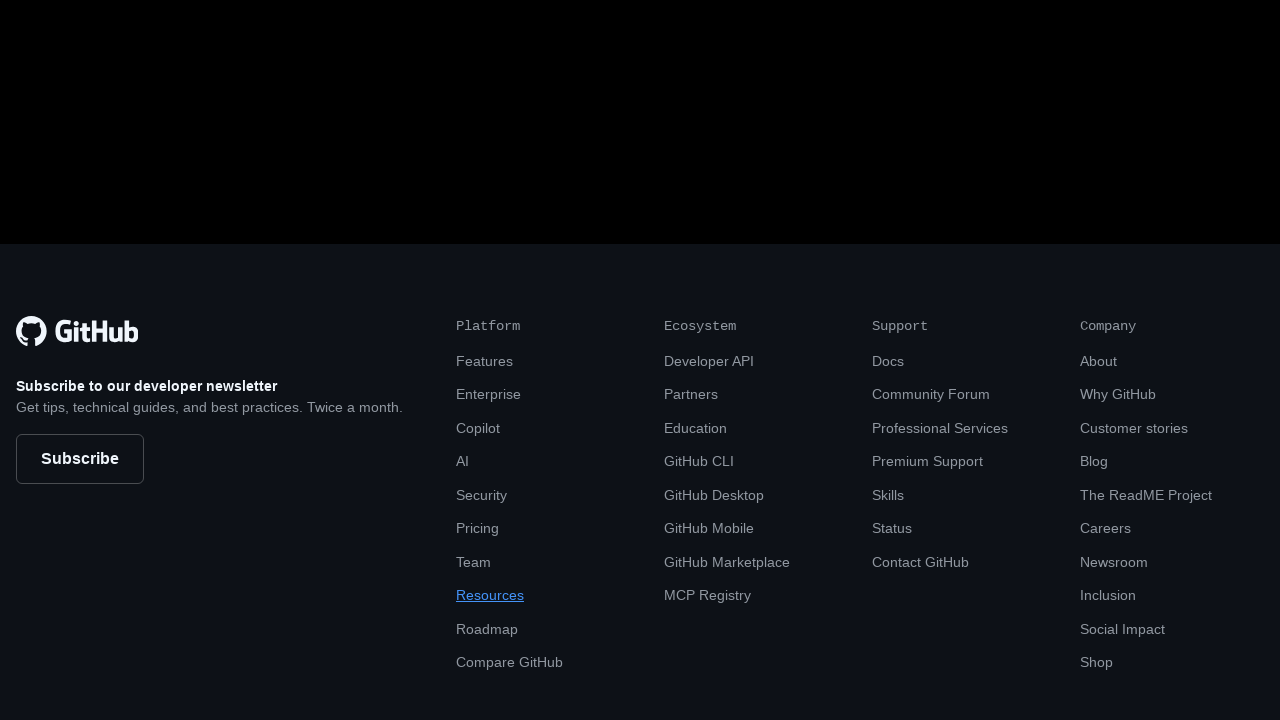

Waited 1000ms for element visibility
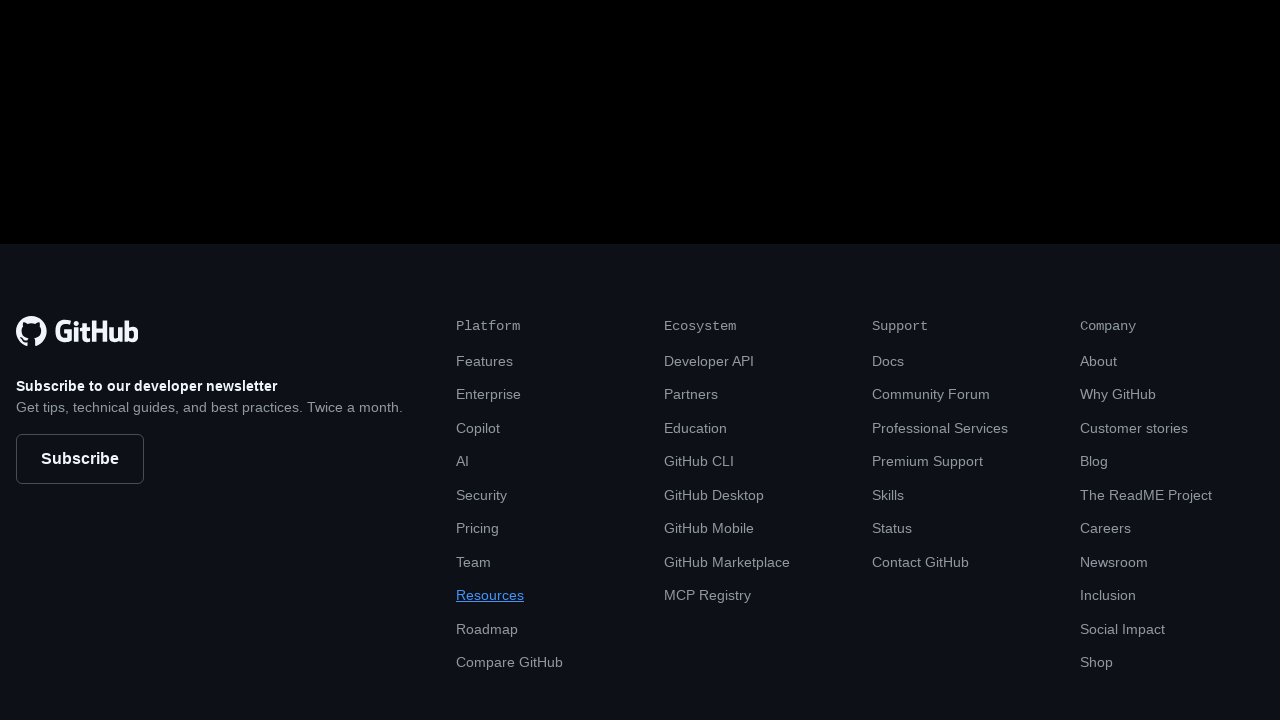

Clicked footer product link: /html/body/div[1]/footer/div[1]/div/nav[1]/ul/li[9]/a at (487, 629) on xpath=/html/body/div[1]/footer/div[1]/div/nav[1]/ul/li[9]/a
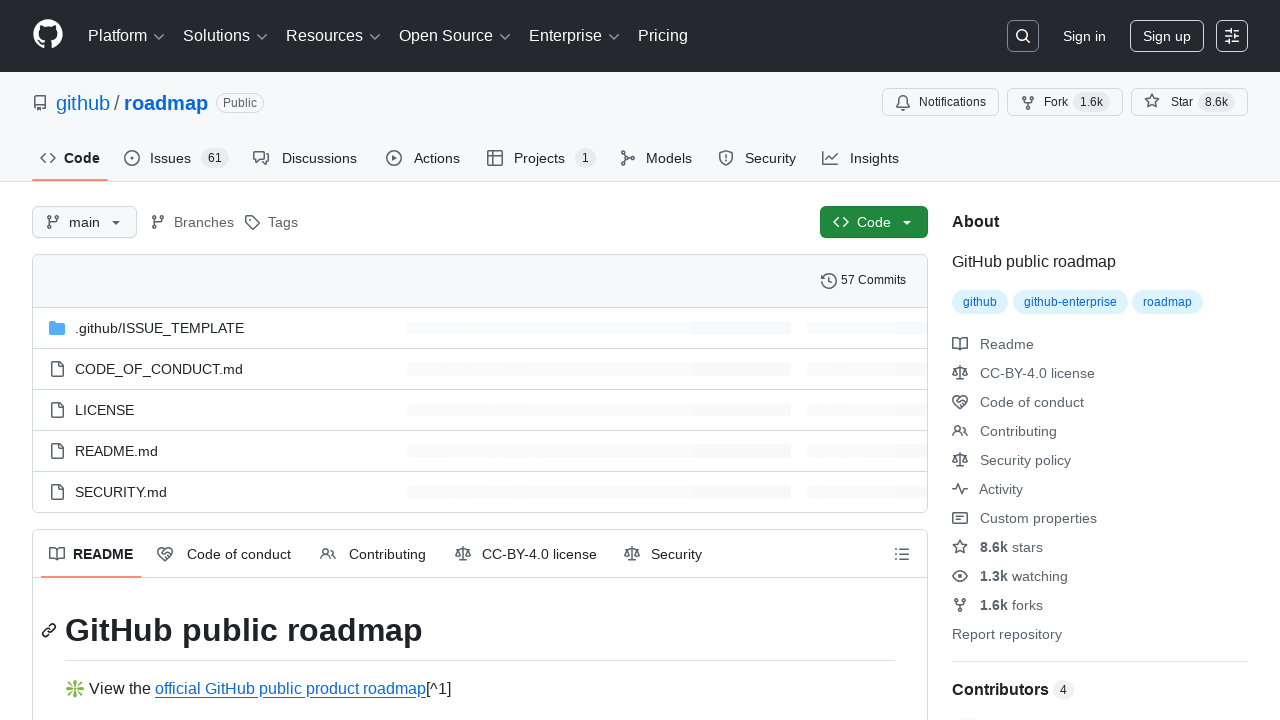

Waited 1000ms for page navigation
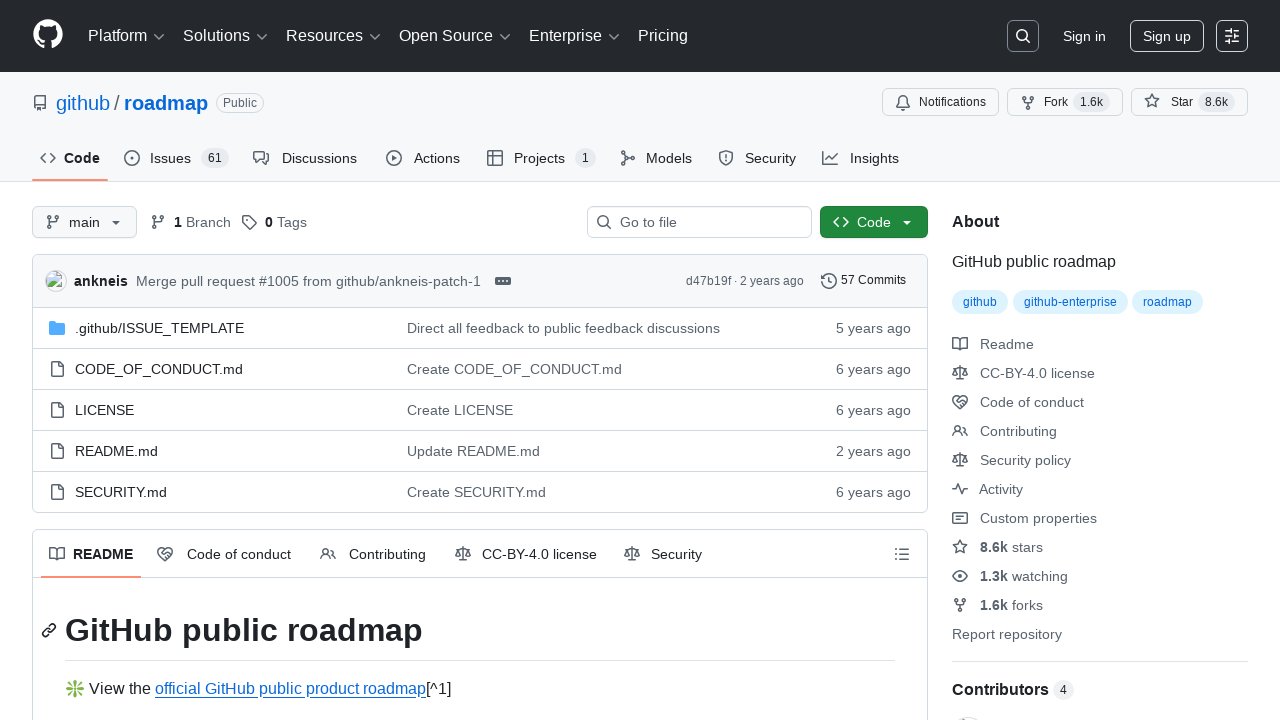

Navigated back to features page
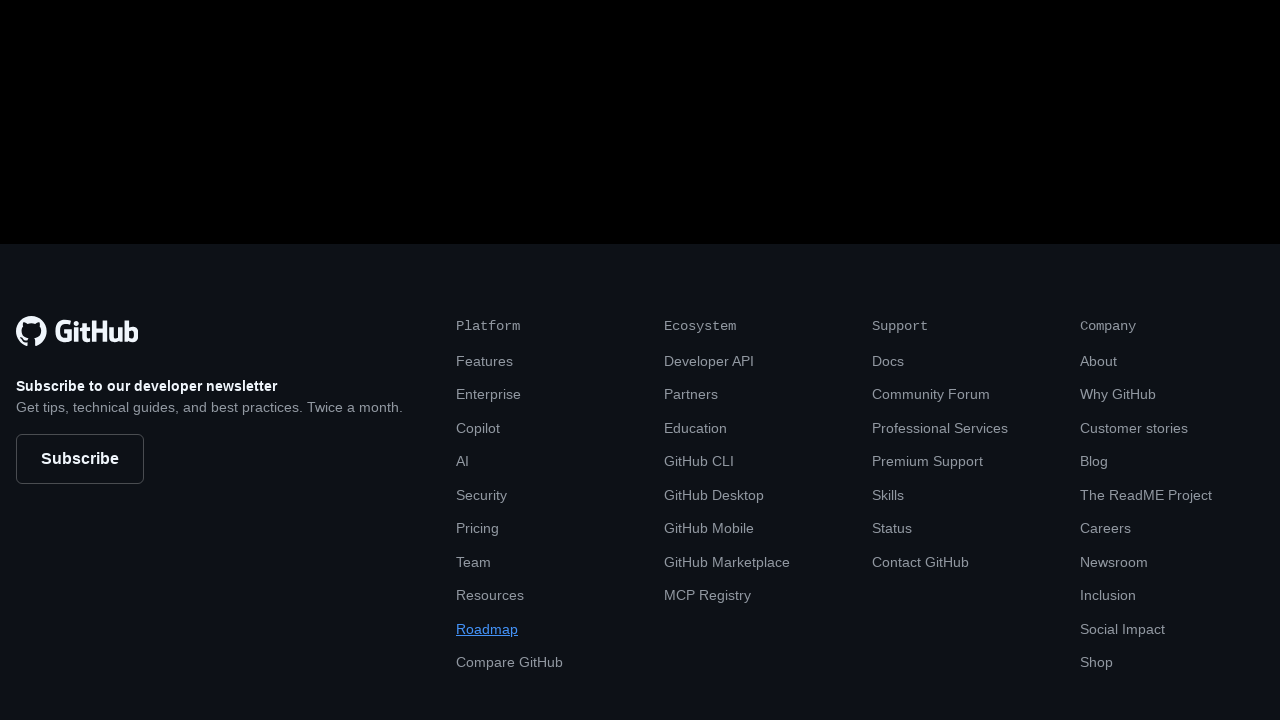

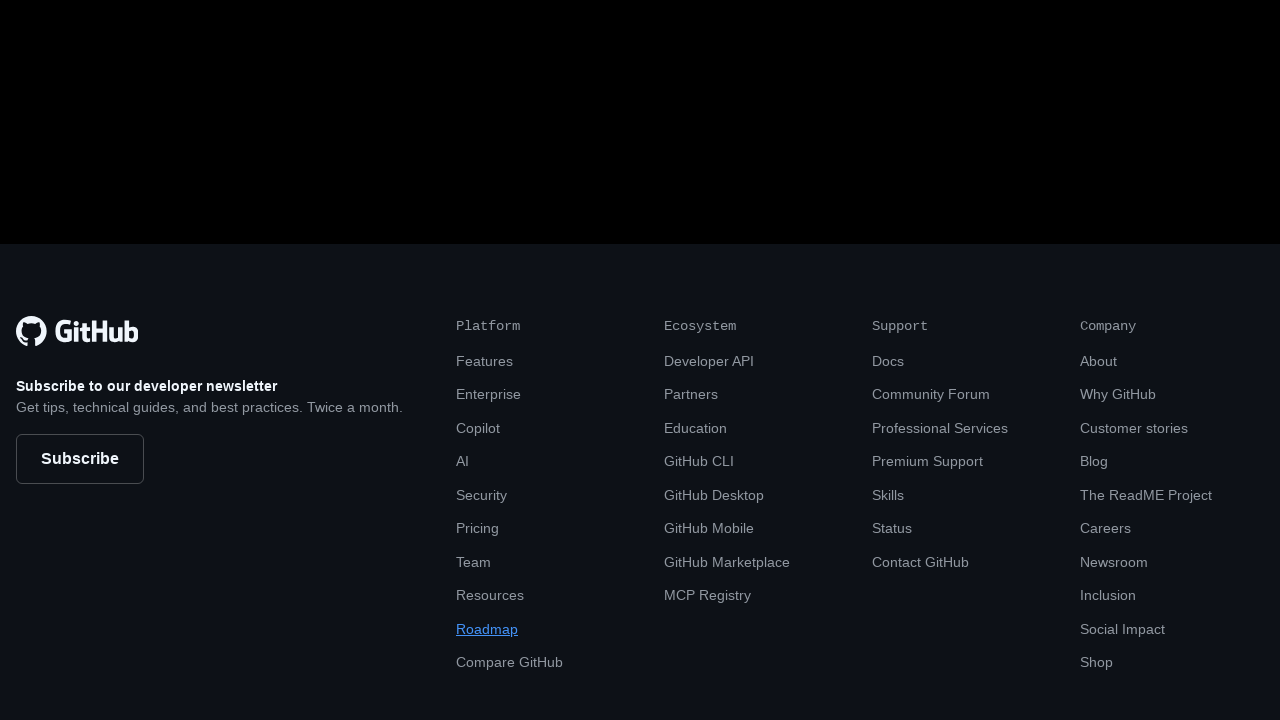